Automates a color-matching game by repeatedly finding and clicking the unique colored tile in a grid for 60 seconds

Starting URL: http://zzzscore.com/color/

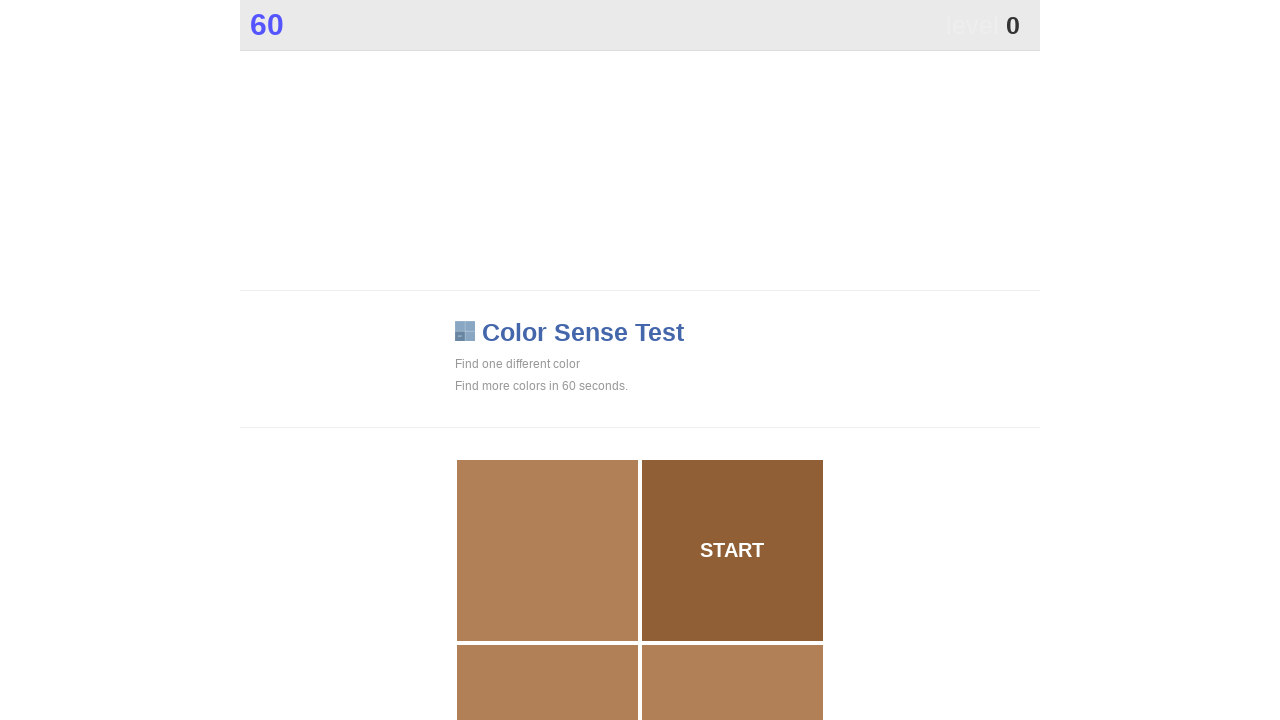

Navigated to color matching game
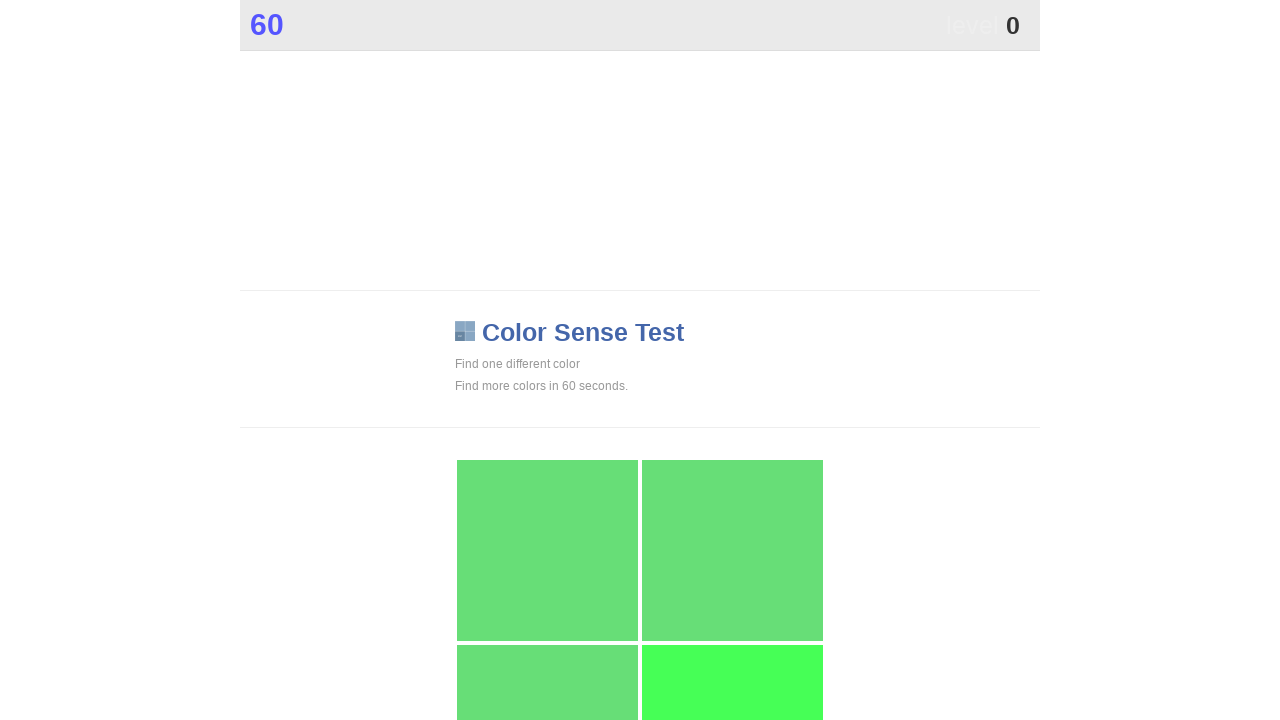

Located all grid tiles
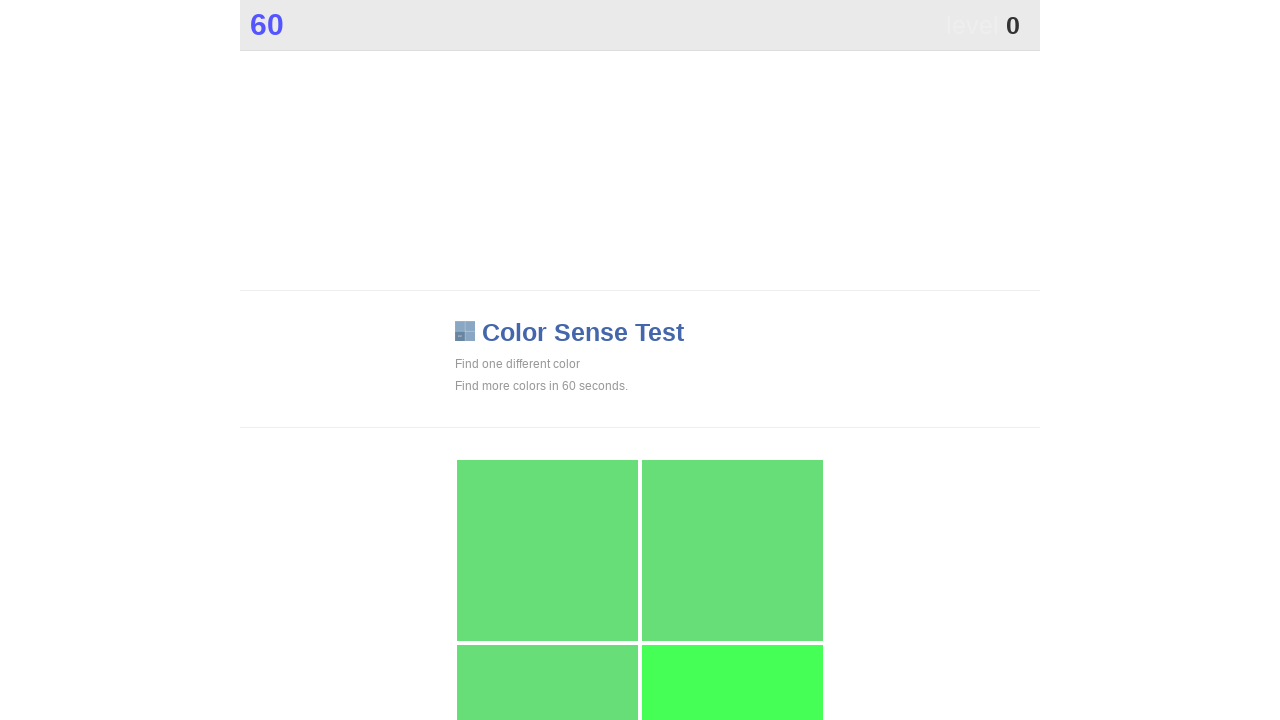

Retrieved background colors of all tiles
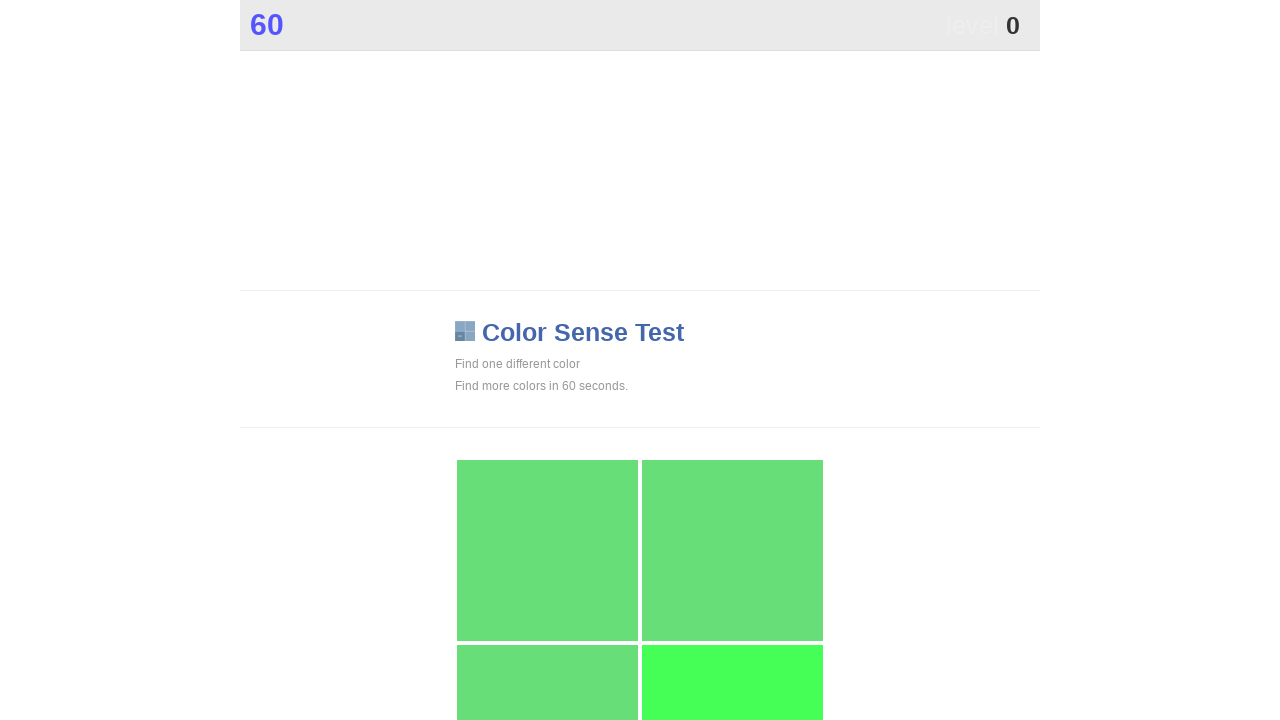

Counted color occurrences in grid
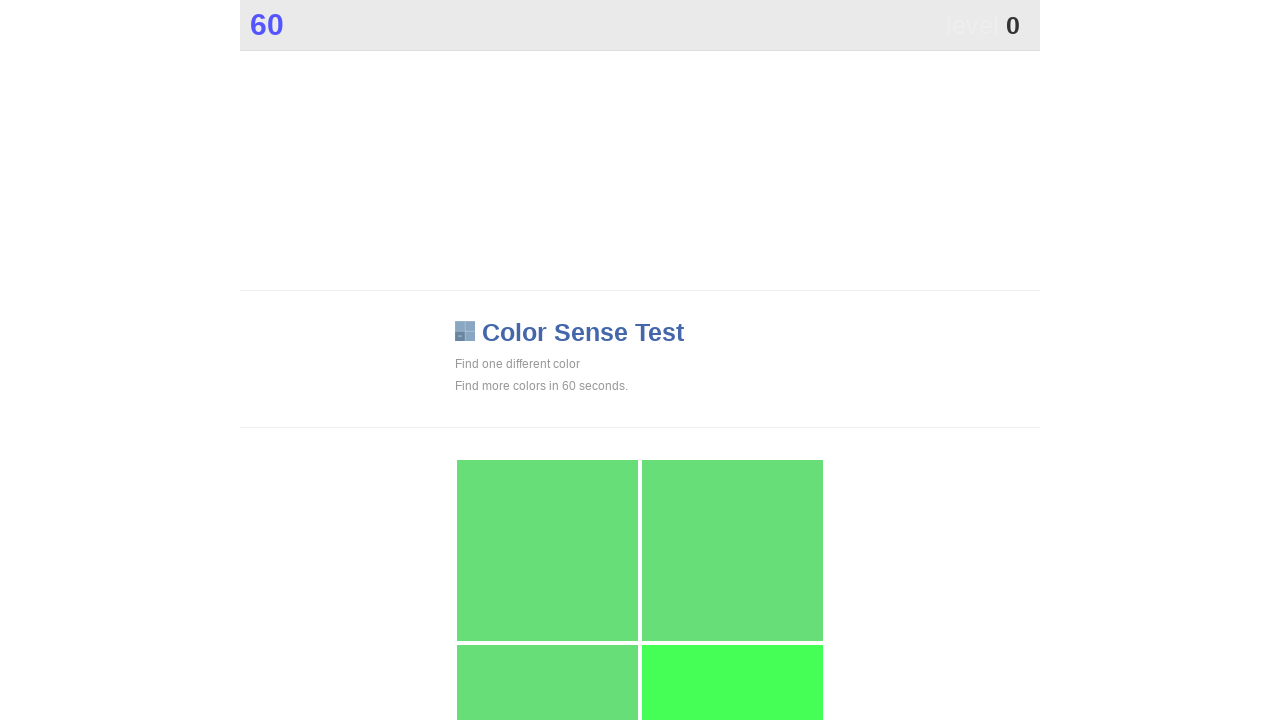

Identified unique color tile
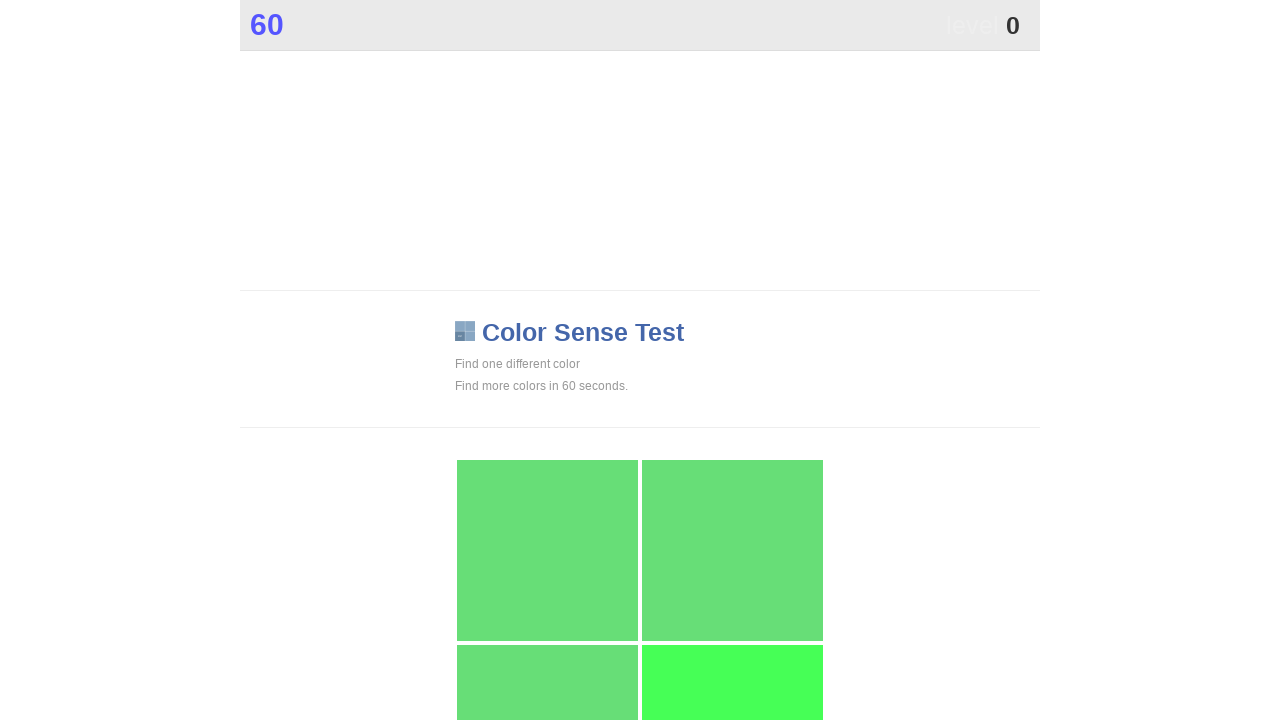

Clicked unique colored tile at (732, 629) on #grid > div >> nth=3
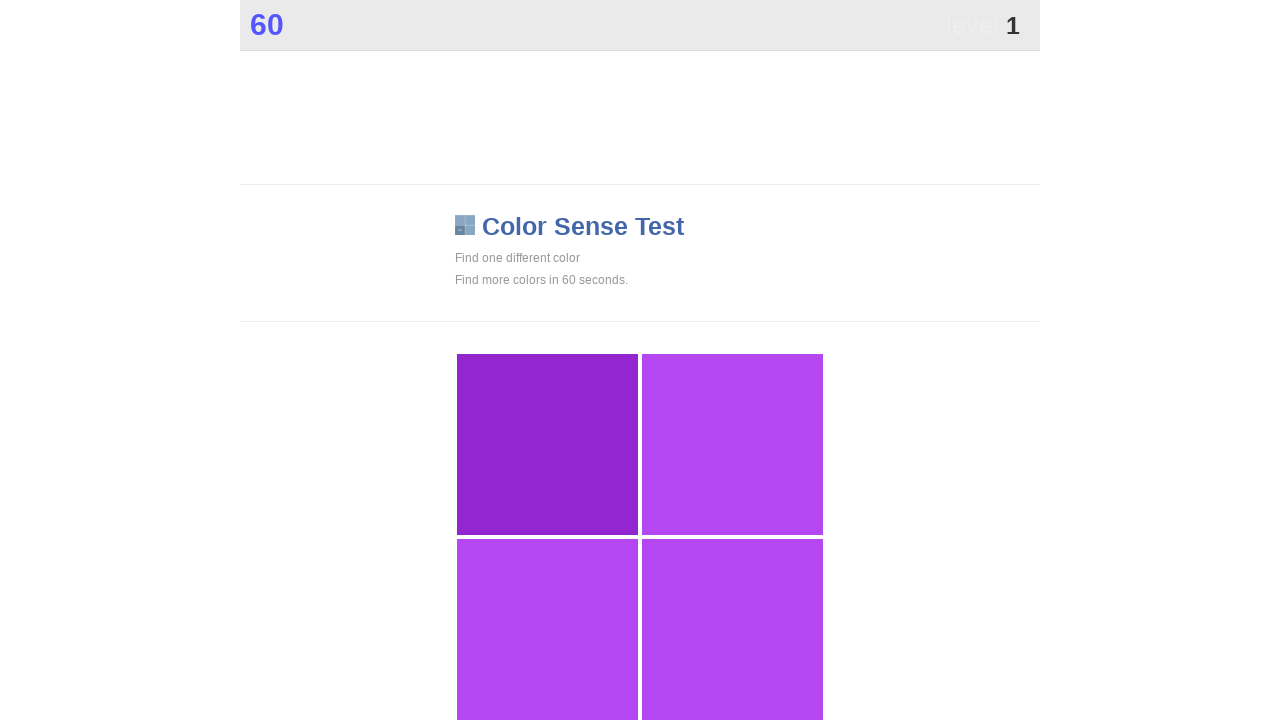

Waited 100ms for page updates
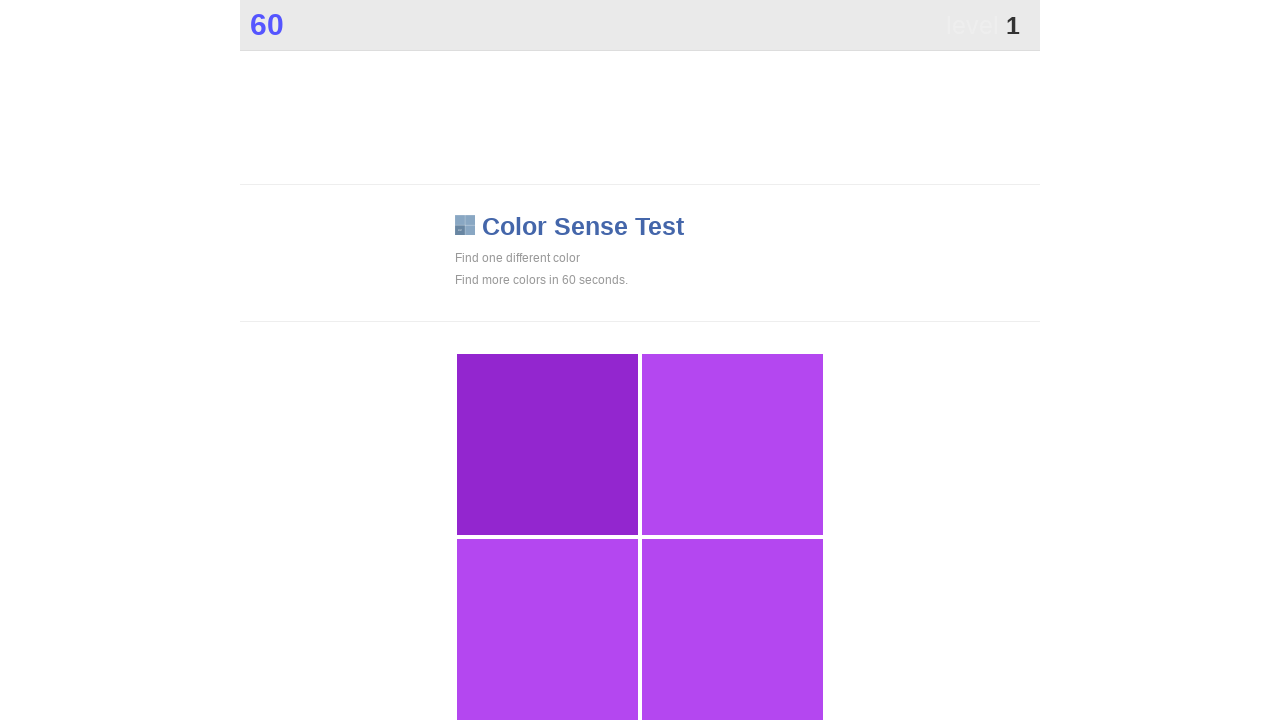

Located all grid tiles
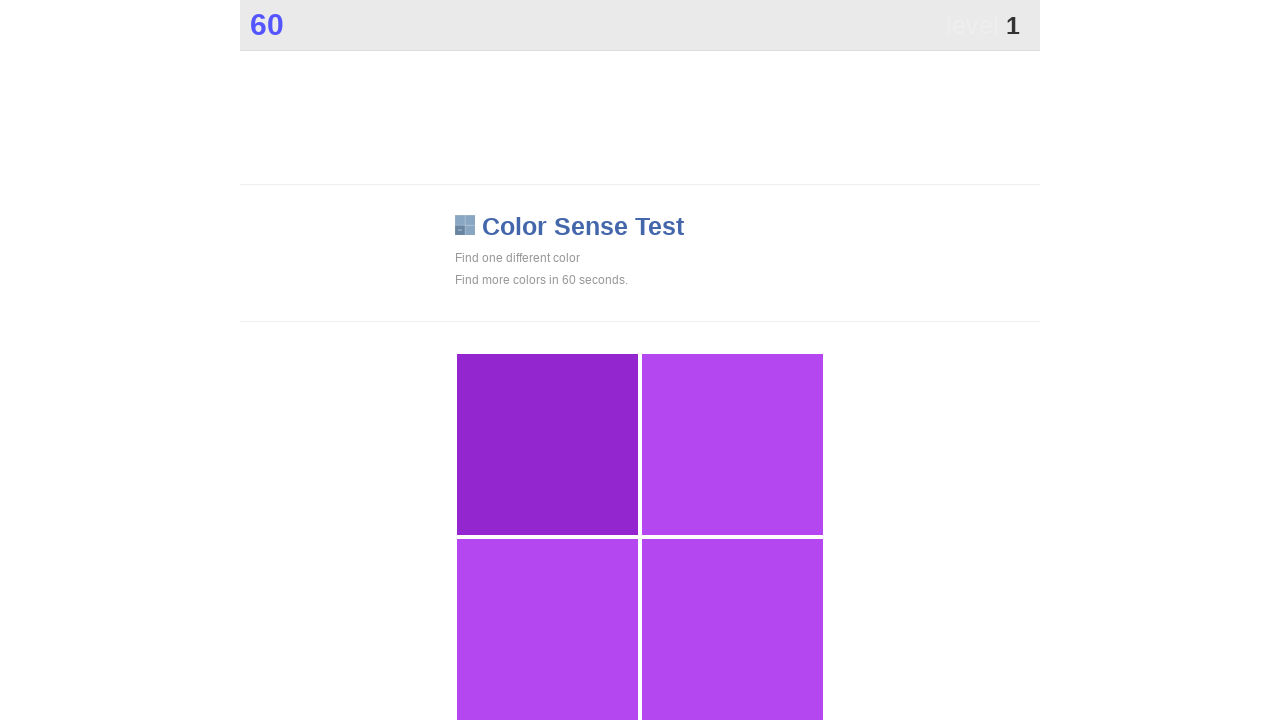

Retrieved background colors of all tiles
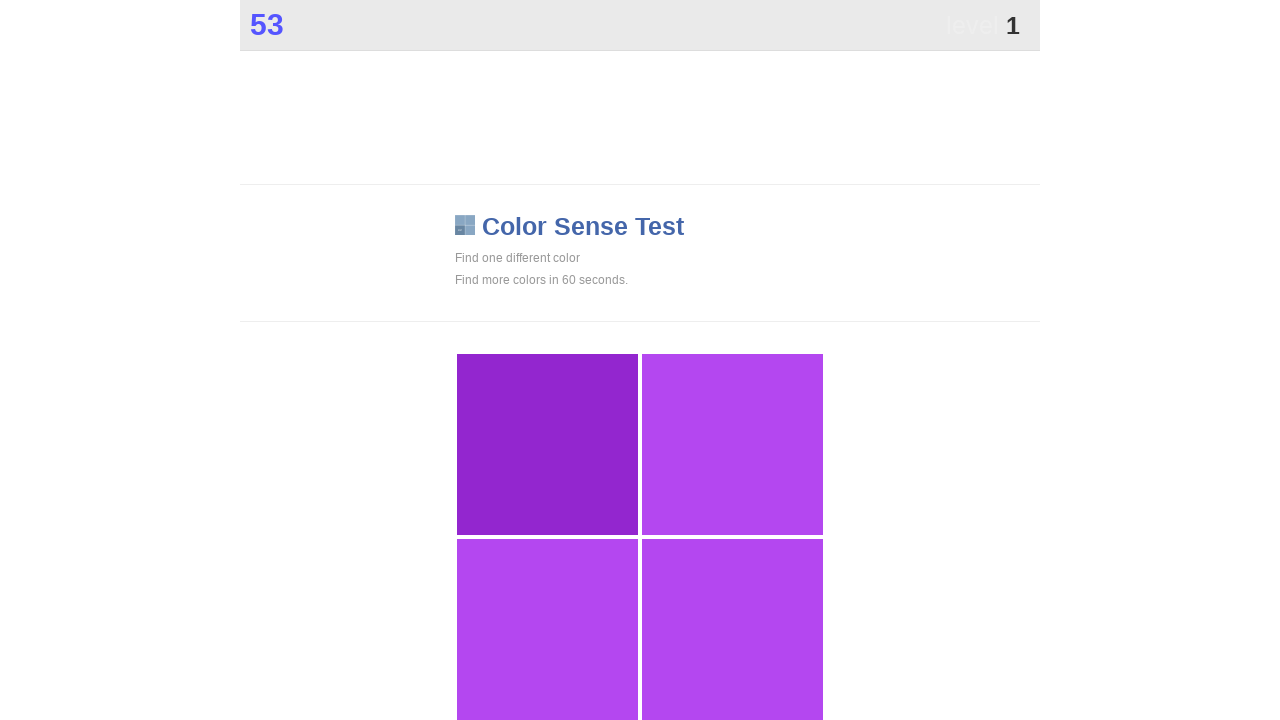

Counted color occurrences in grid
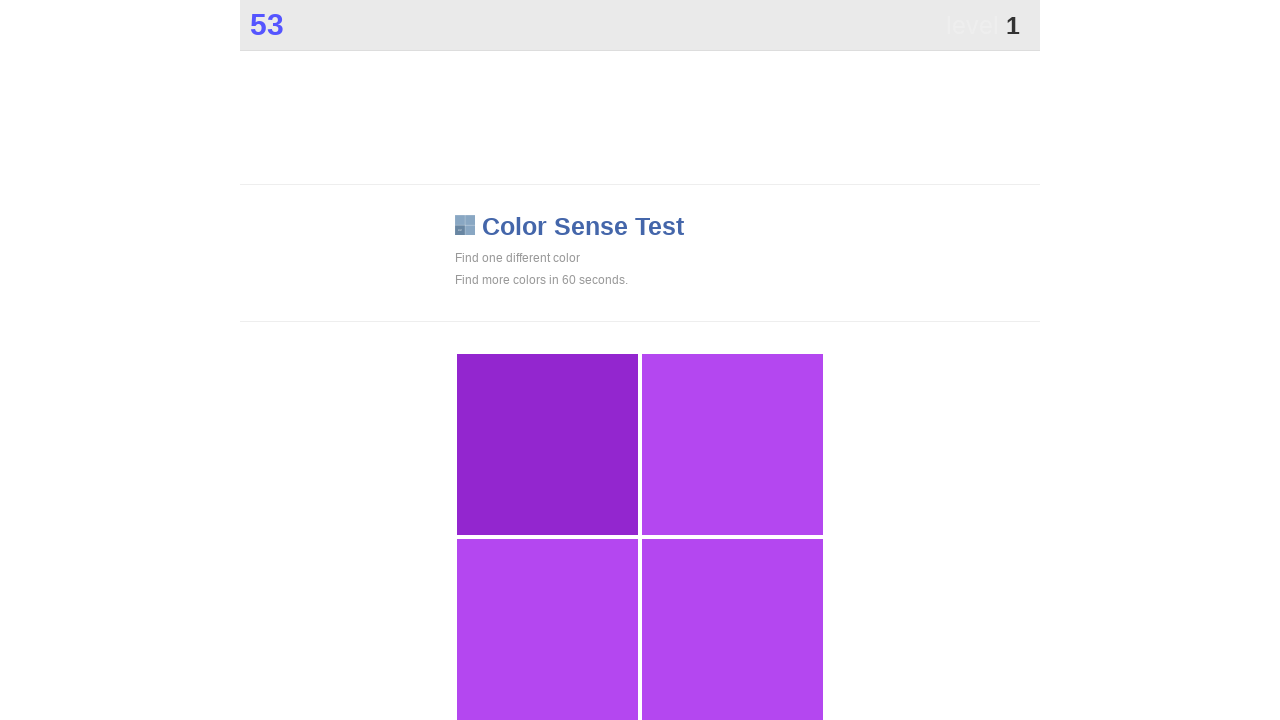

Identified unique color tile
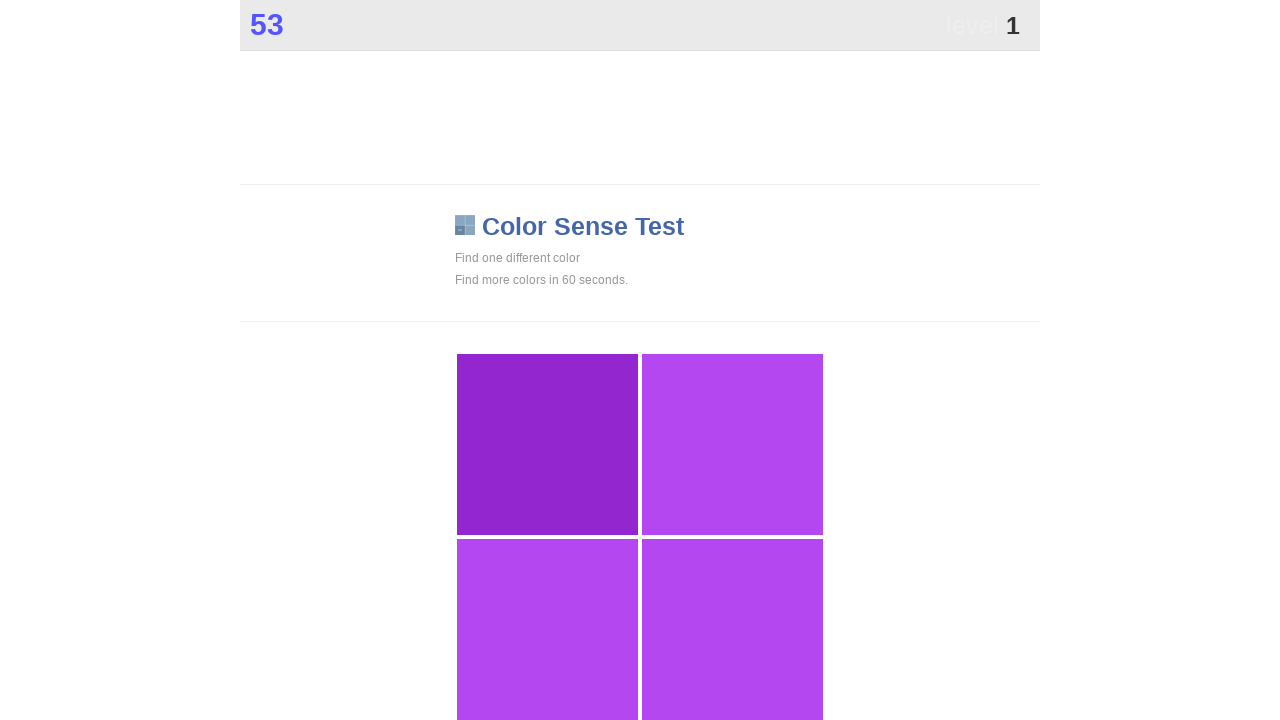

Clicked unique colored tile at (547, 444) on #grid > div >> nth=0
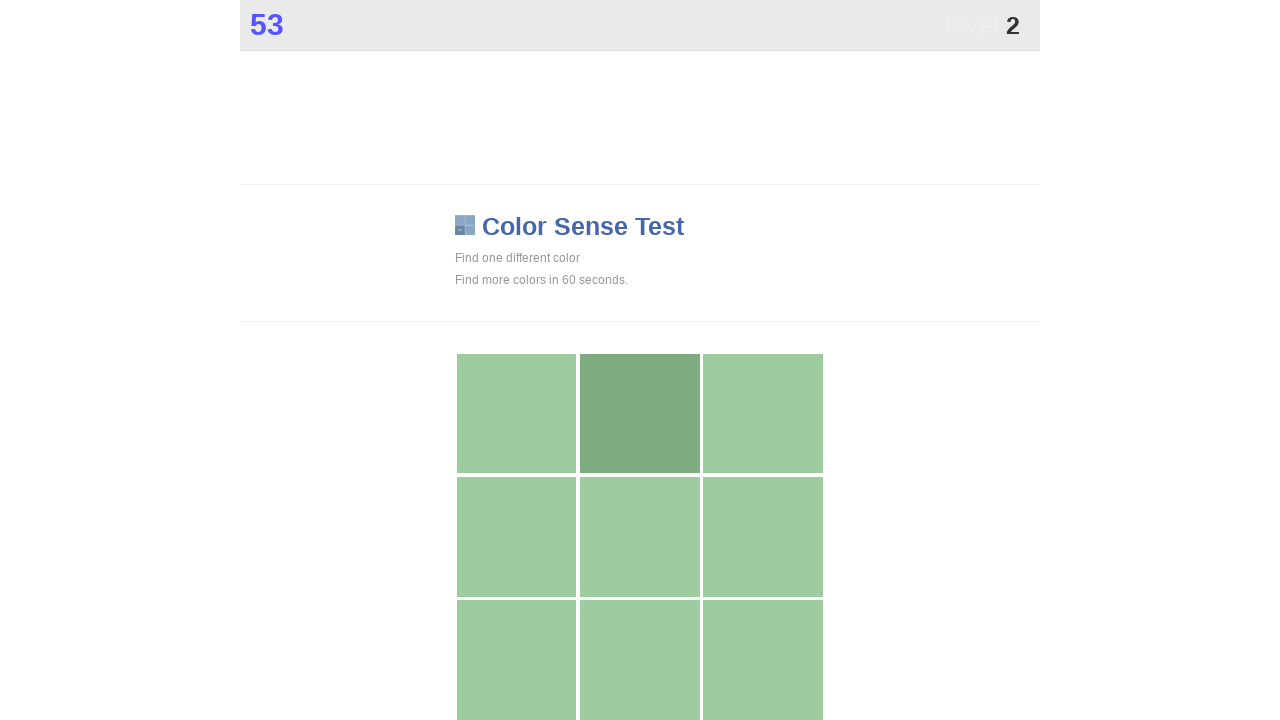

Waited 100ms for page updates
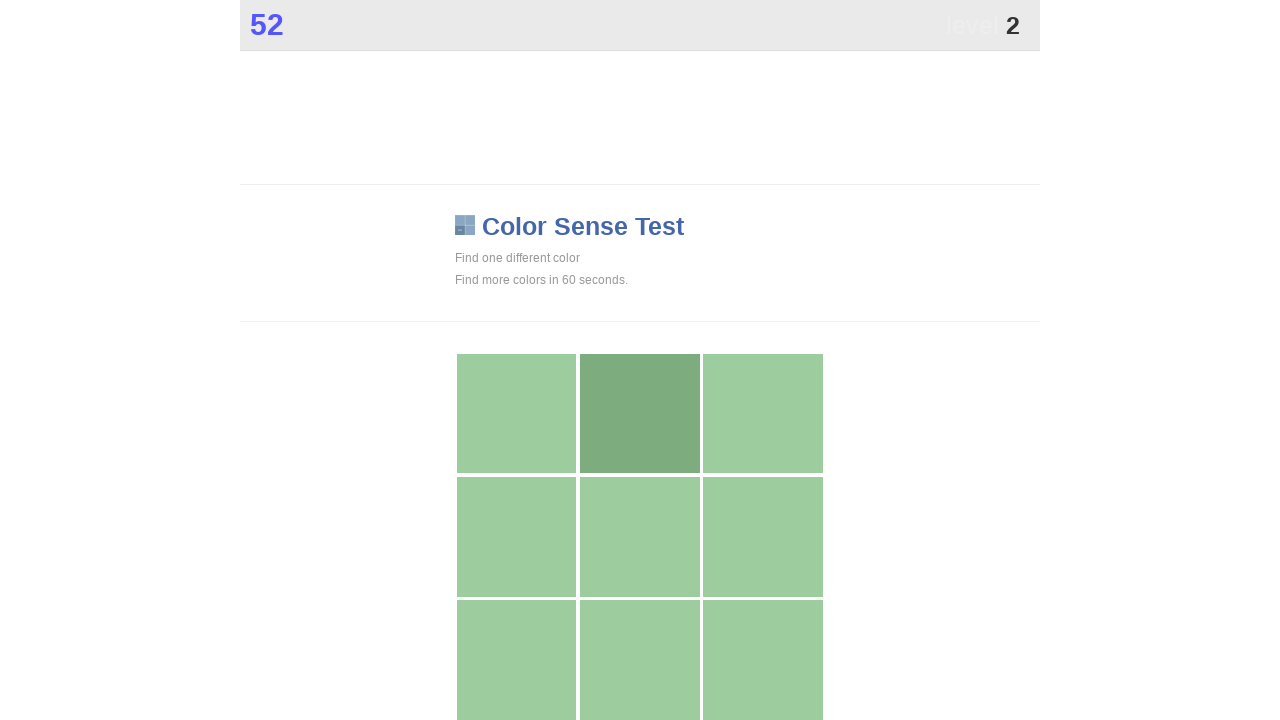

Located all grid tiles
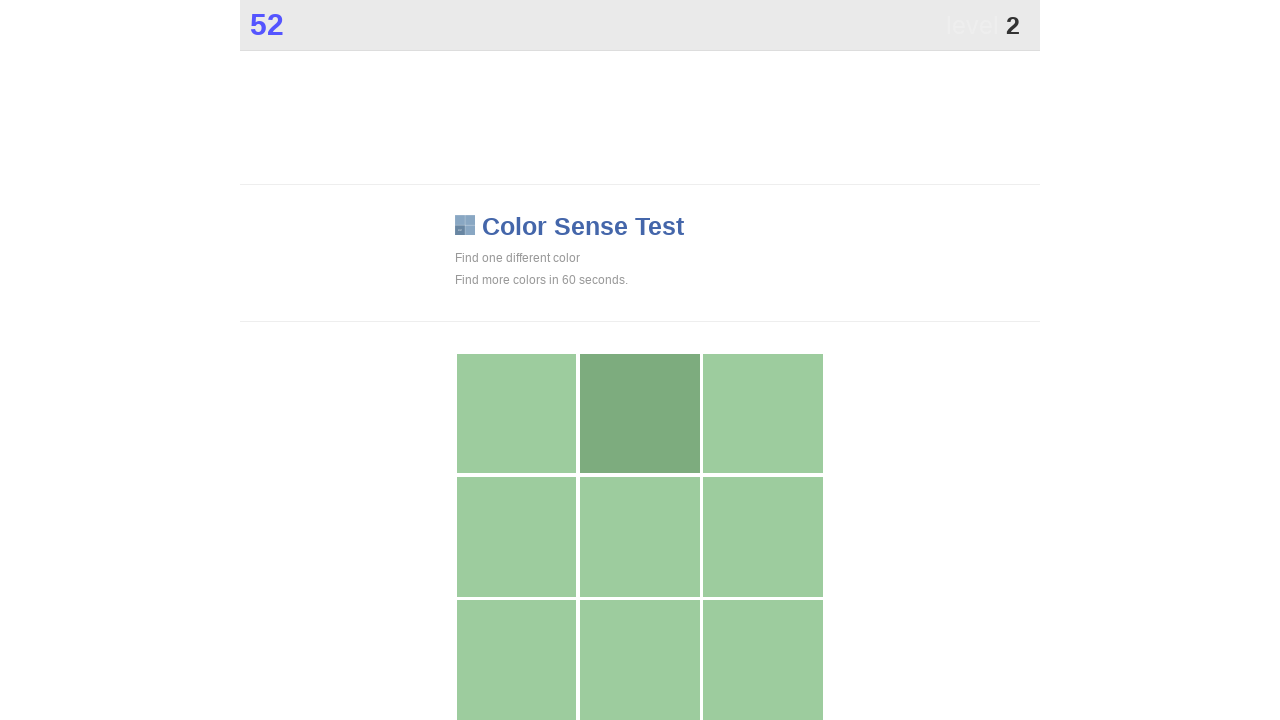

Retrieved background colors of all tiles
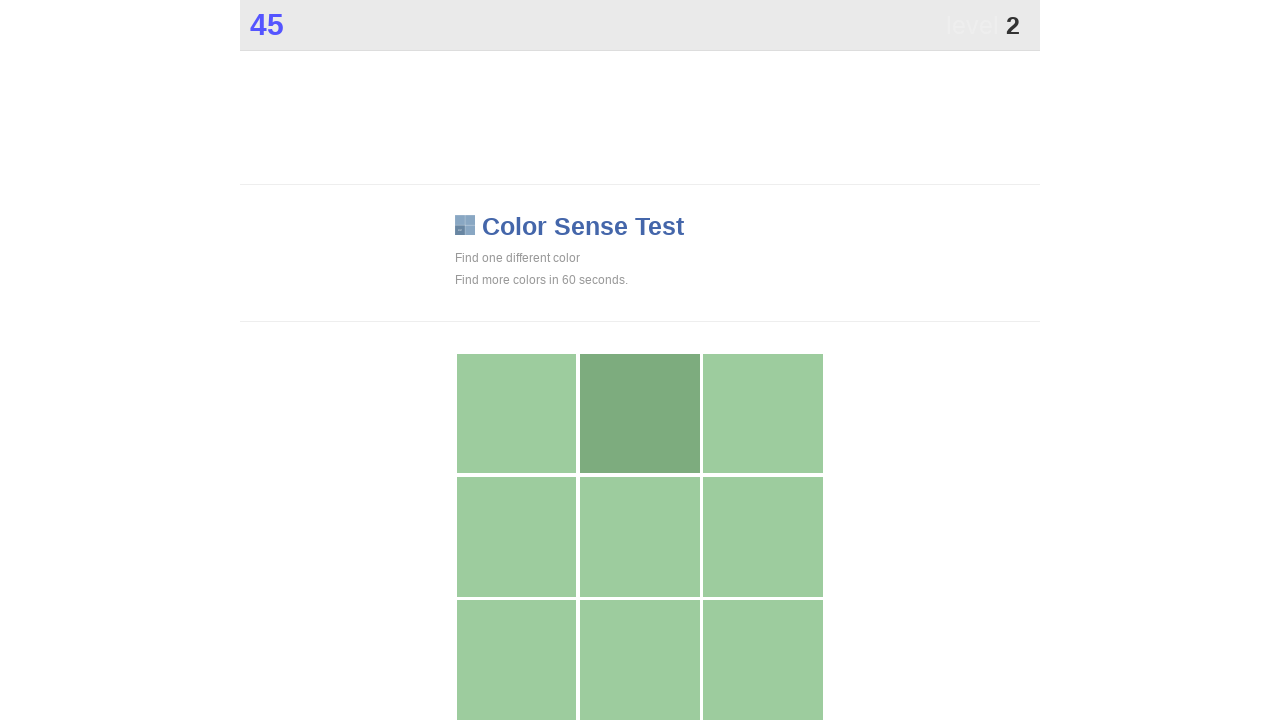

Counted color occurrences in grid
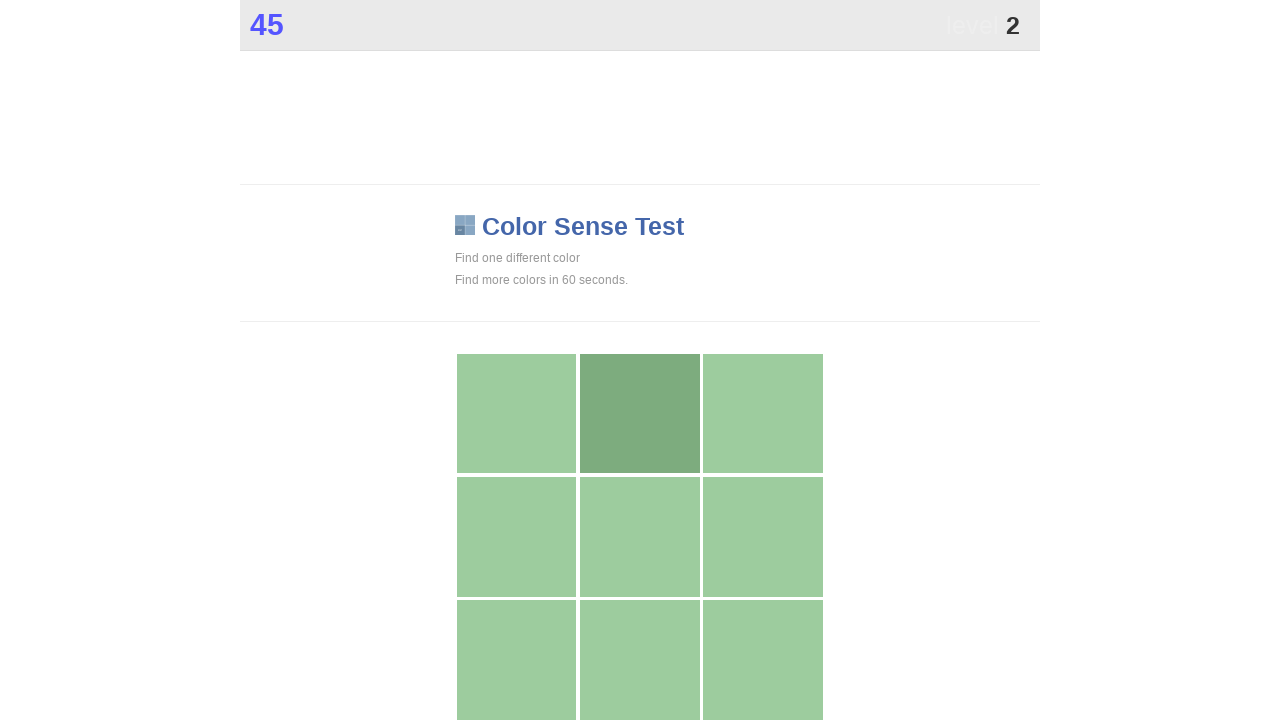

Identified unique color tile
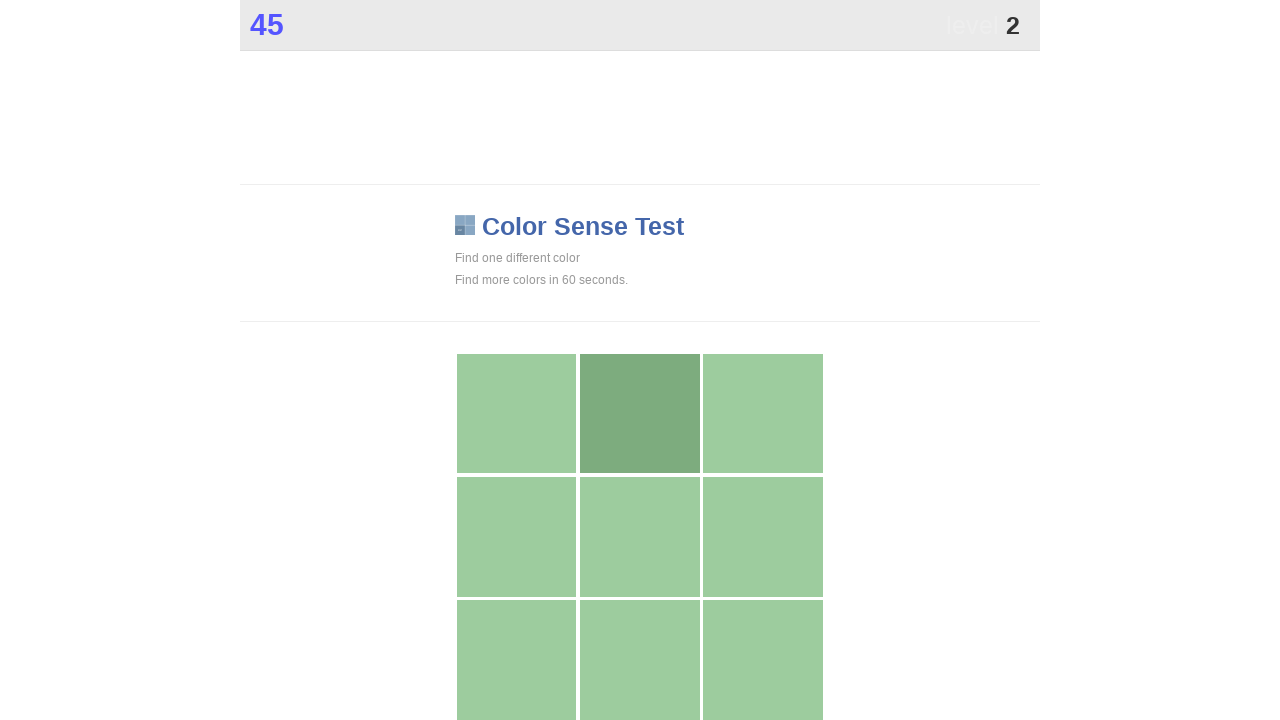

Clicked unique colored tile at (640, 414) on #grid > div >> nth=1
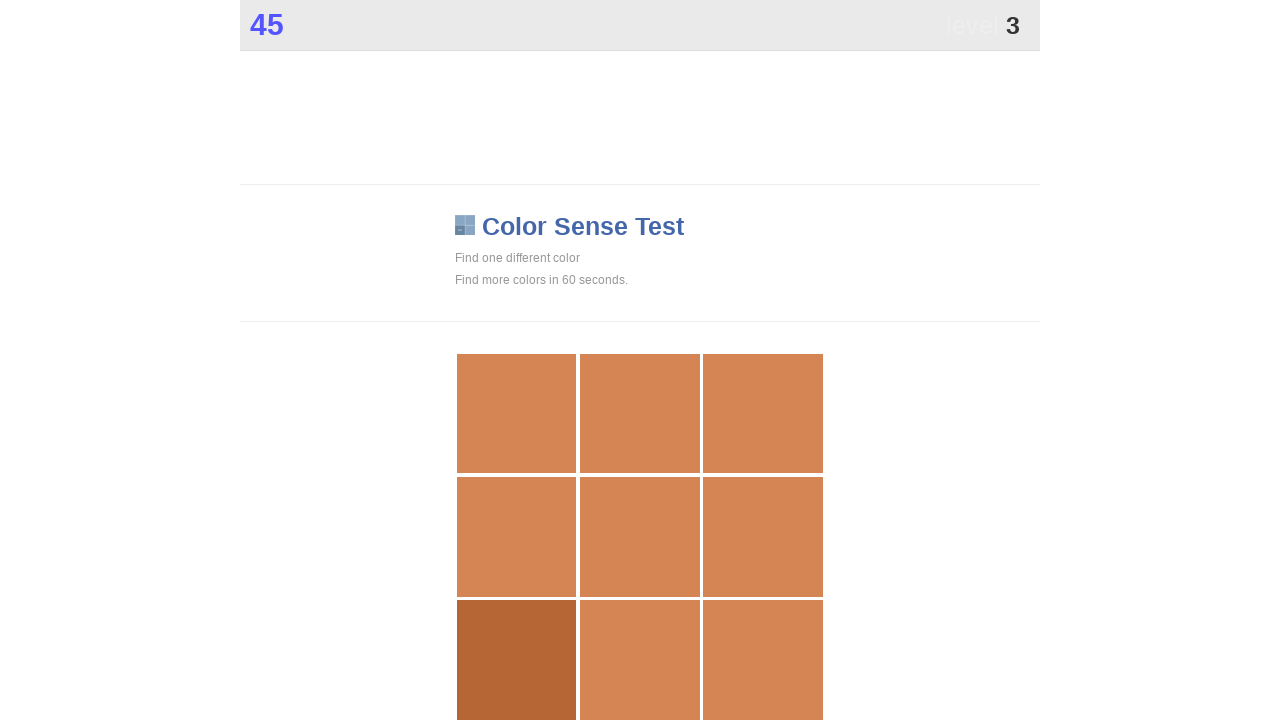

Waited 100ms for page updates
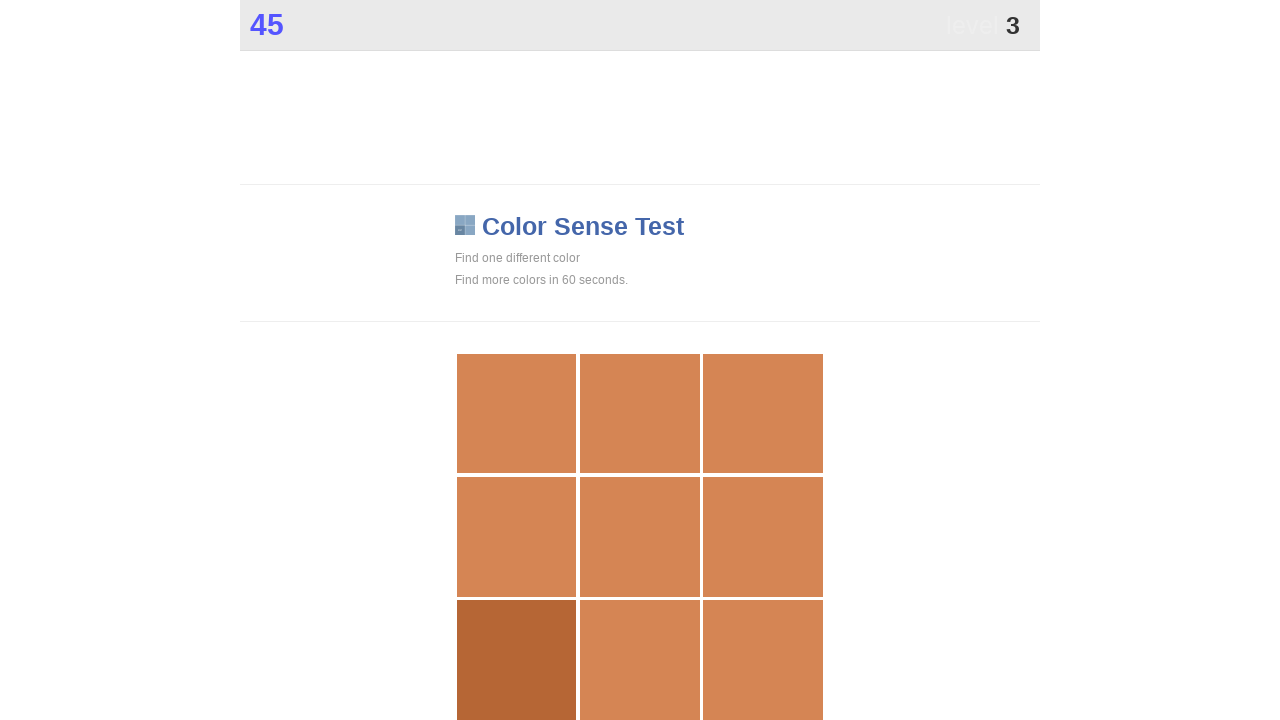

Located all grid tiles
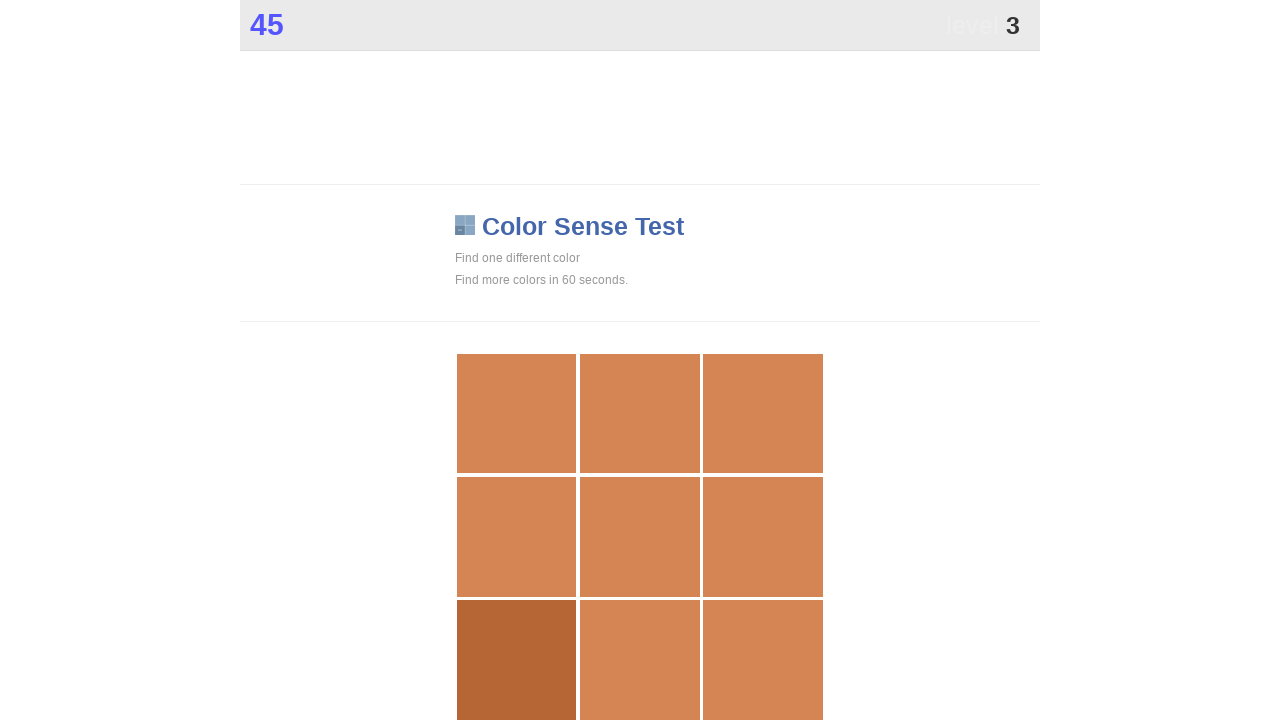

Retrieved background colors of all tiles
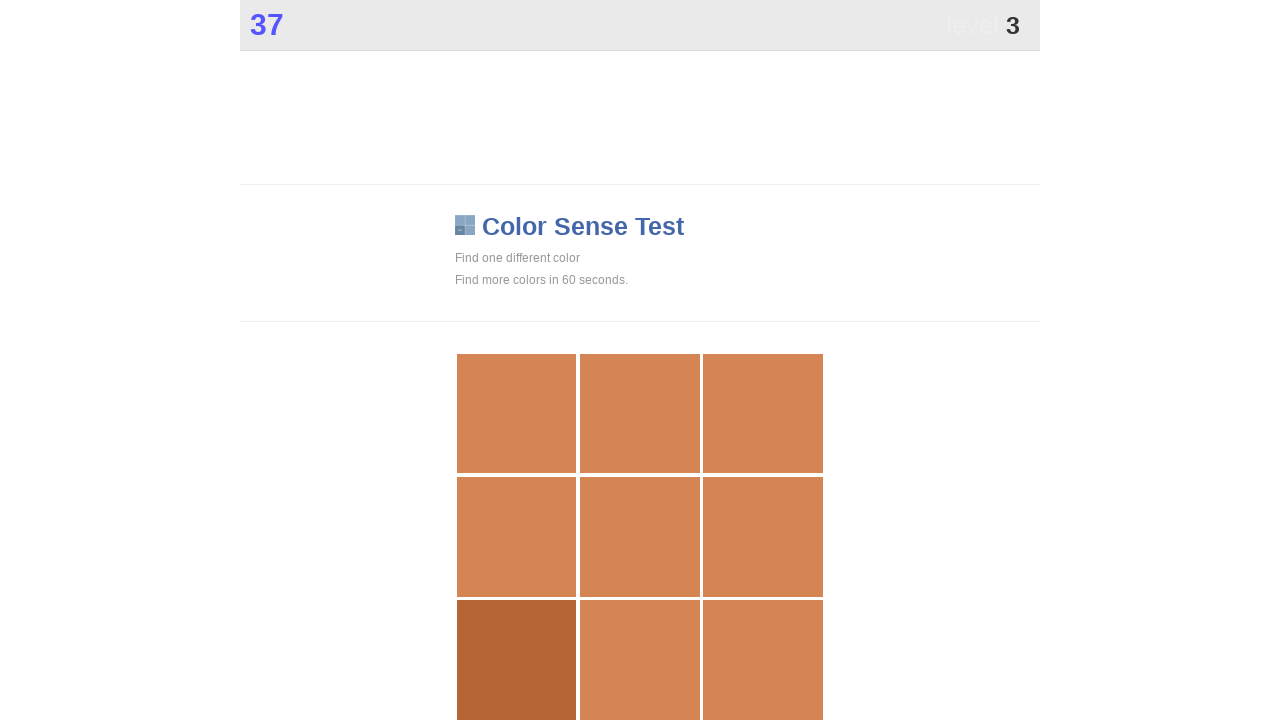

Counted color occurrences in grid
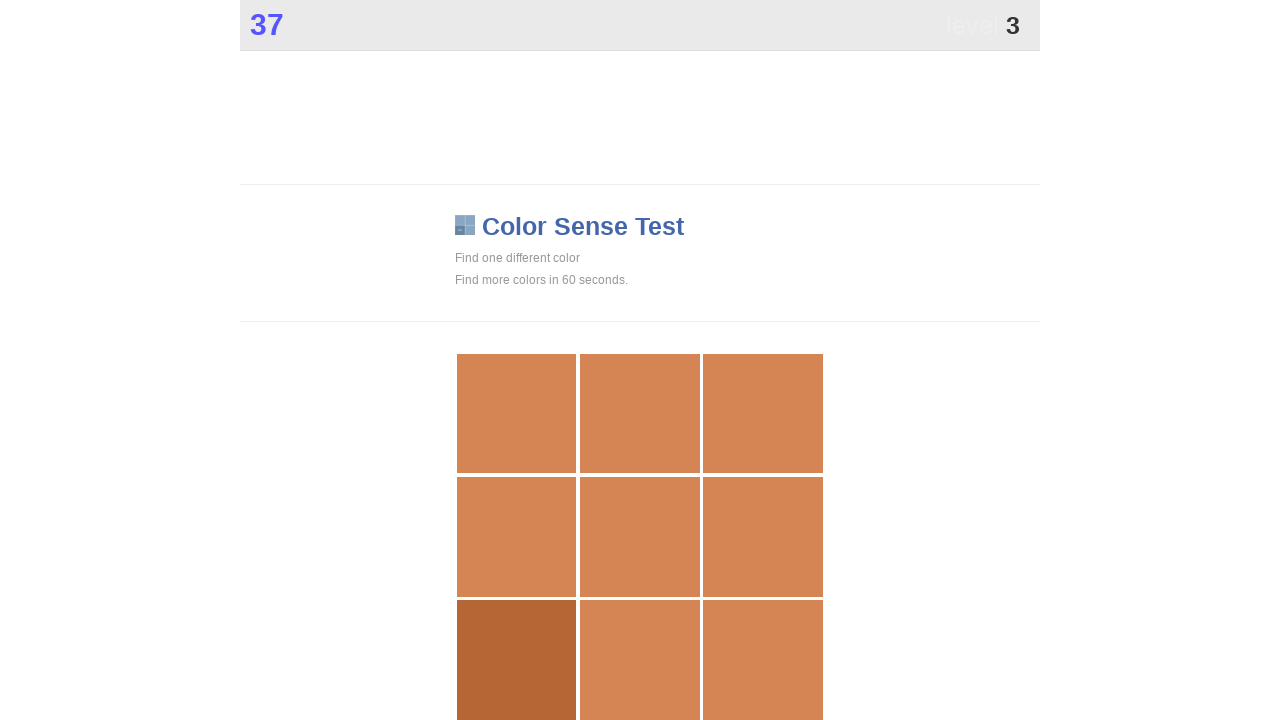

Identified unique color tile
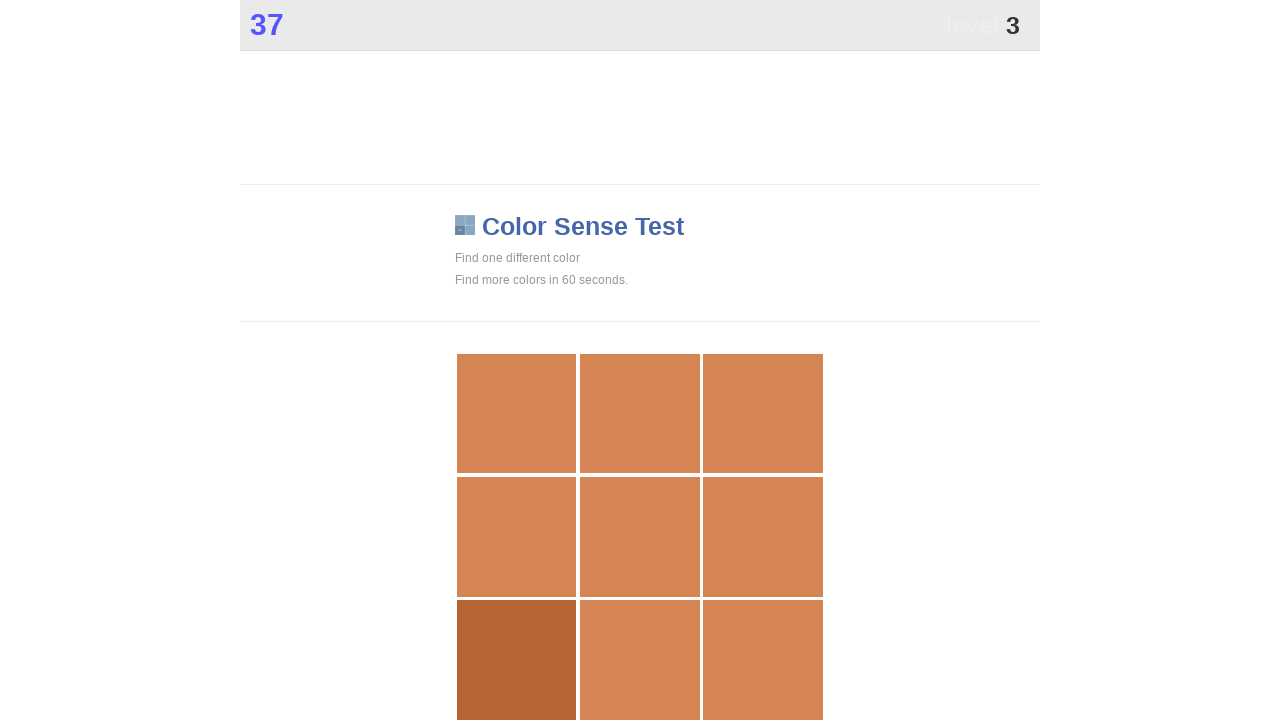

Clicked unique colored tile at (517, 660) on #grid > div >> nth=6
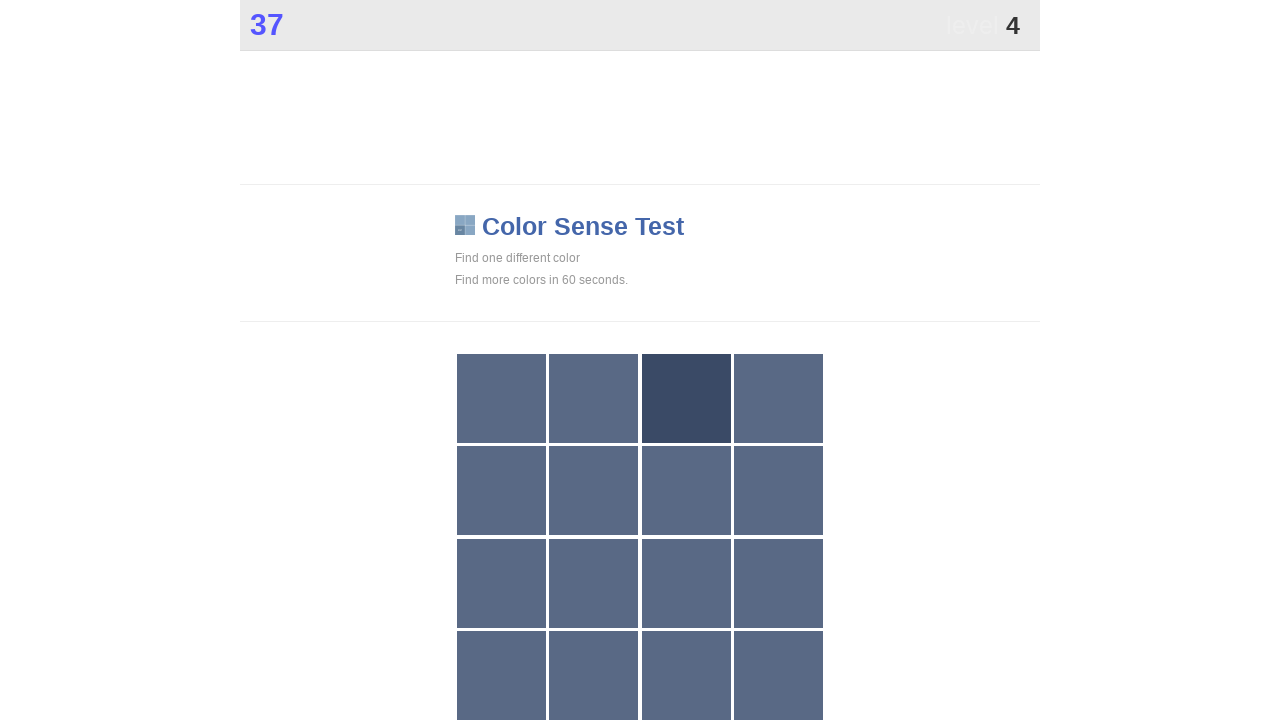

Waited 100ms for page updates
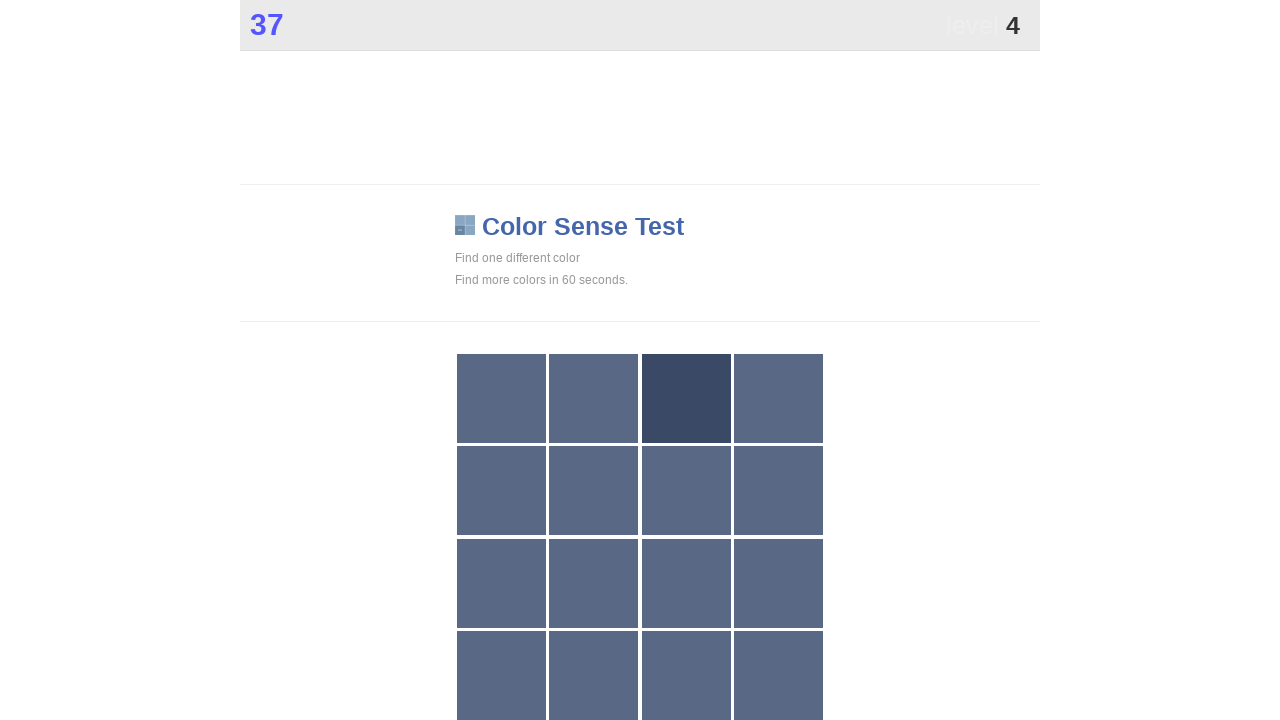

Located all grid tiles
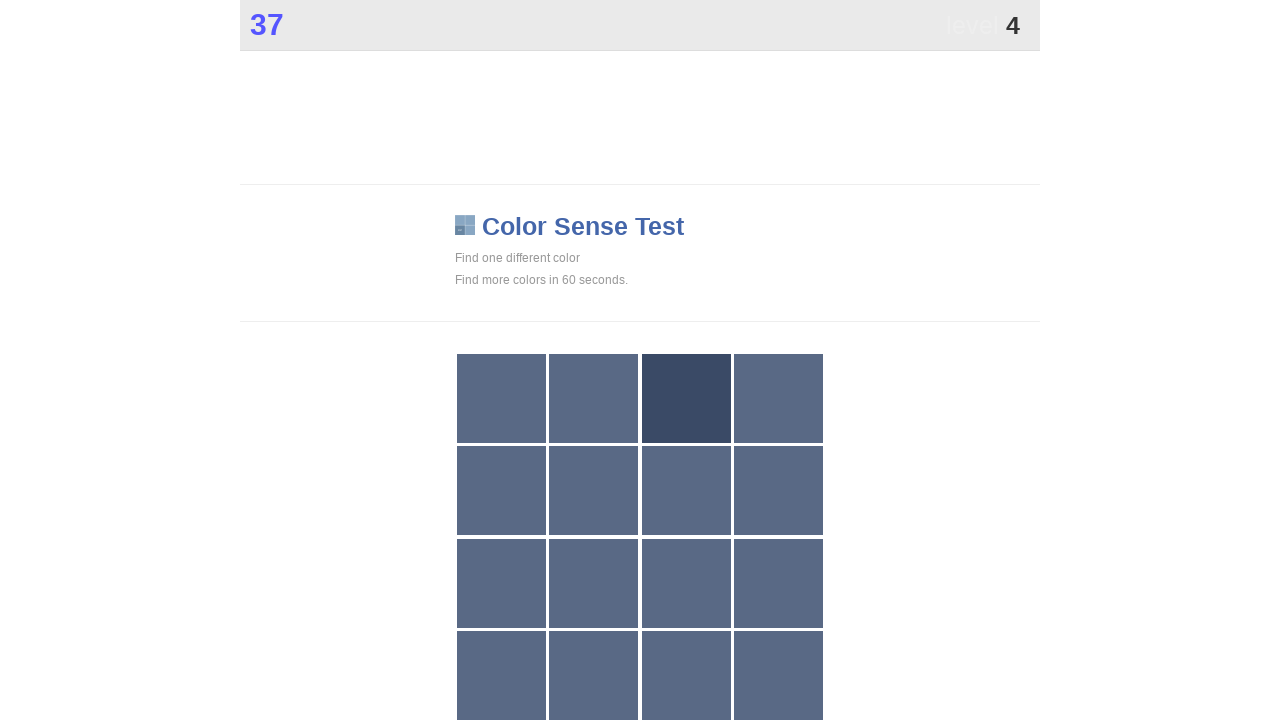

Retrieved background colors of all tiles
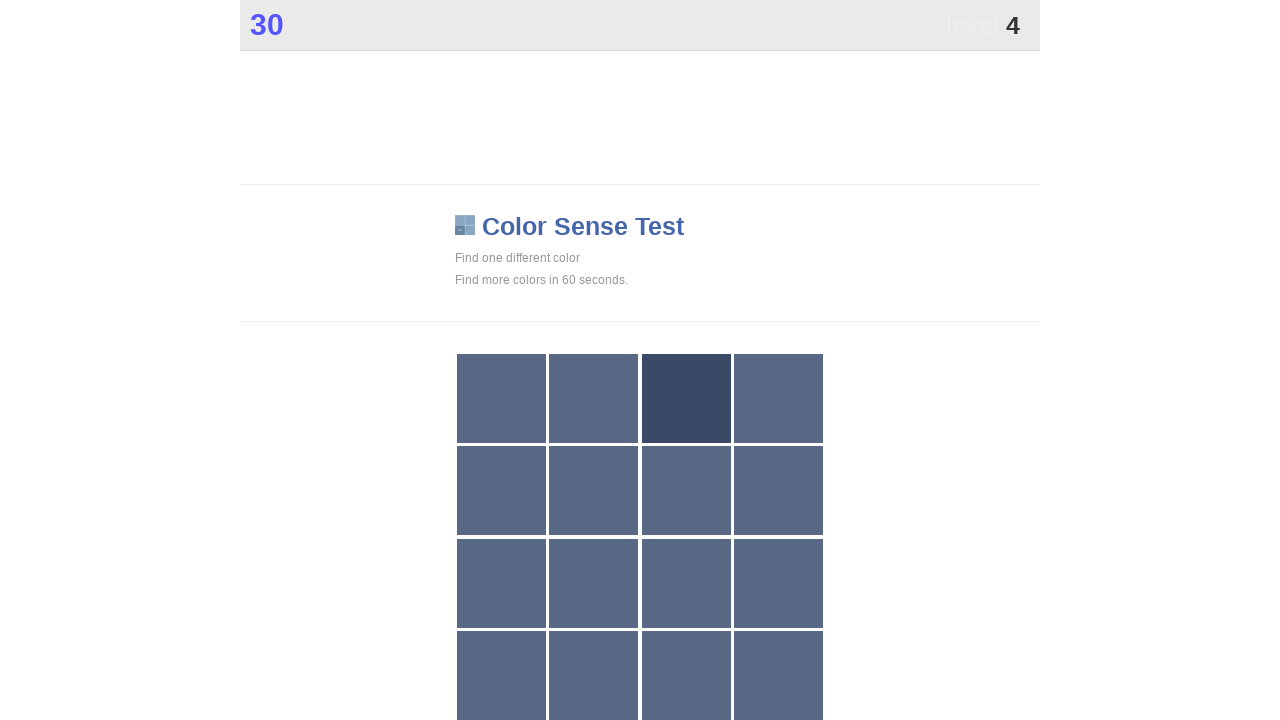

Counted color occurrences in grid
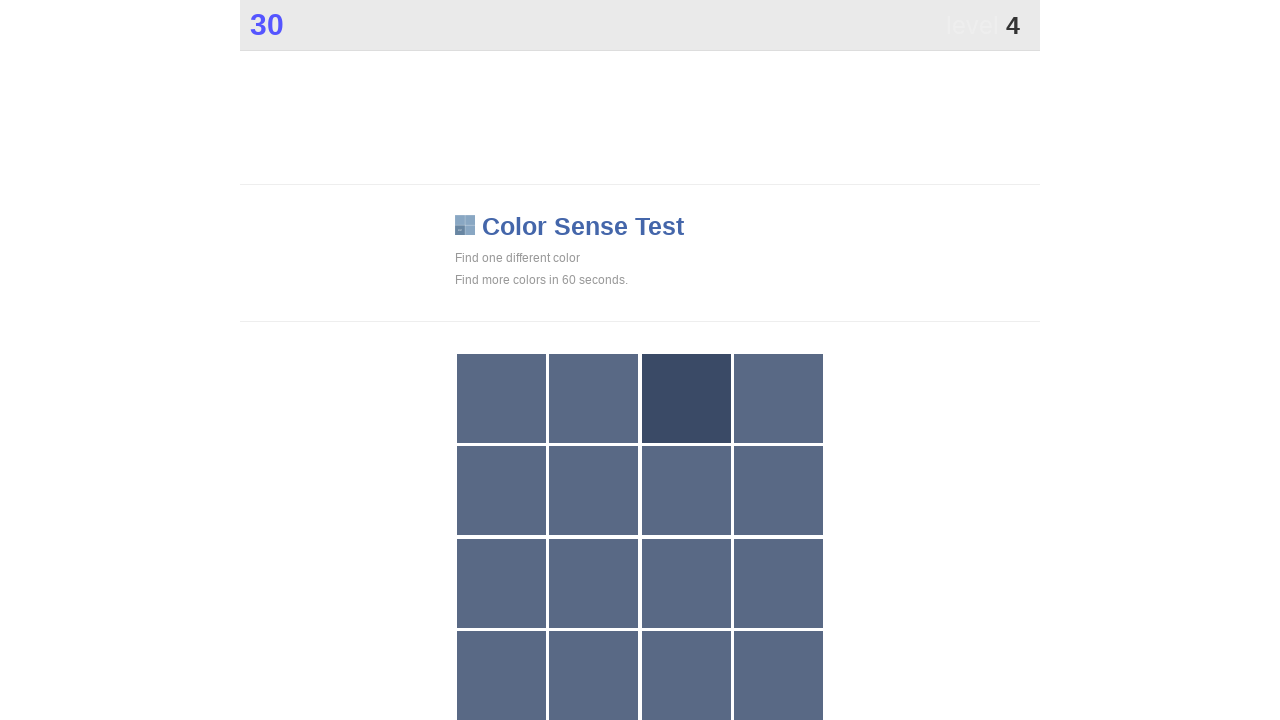

Identified unique color tile
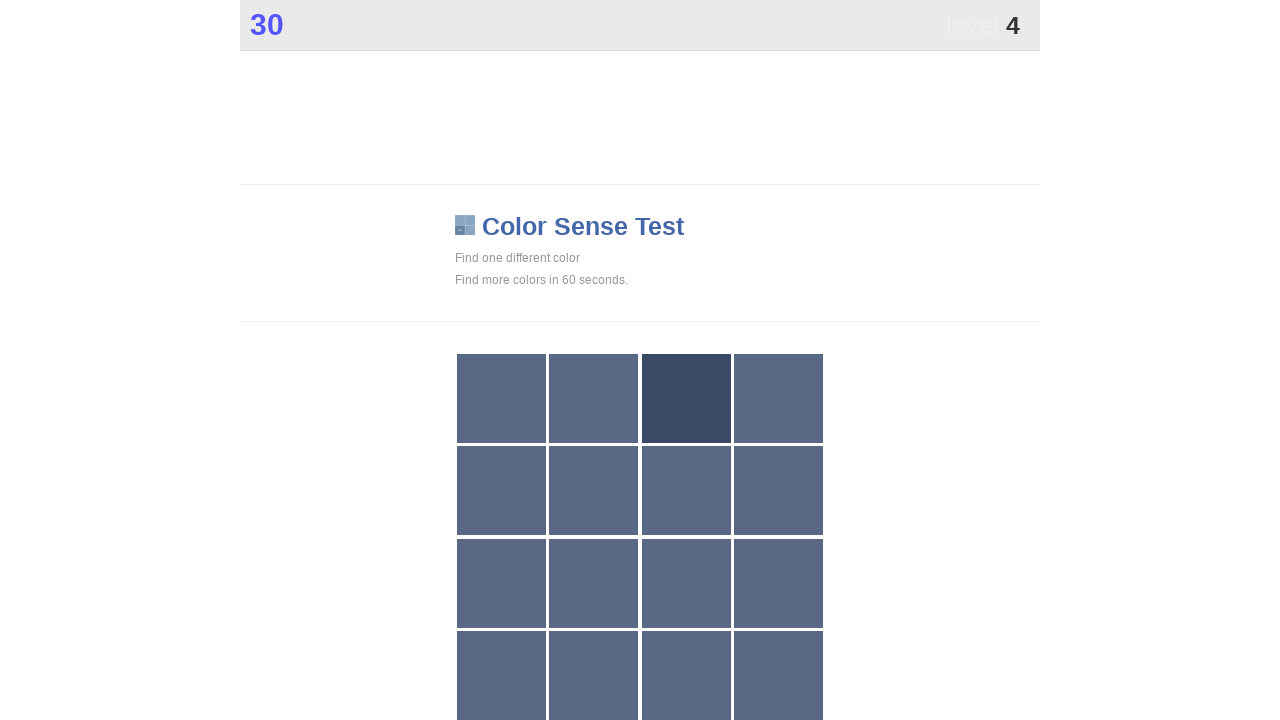

Clicked unique colored tile at (686, 398) on #grid > div >> nth=2
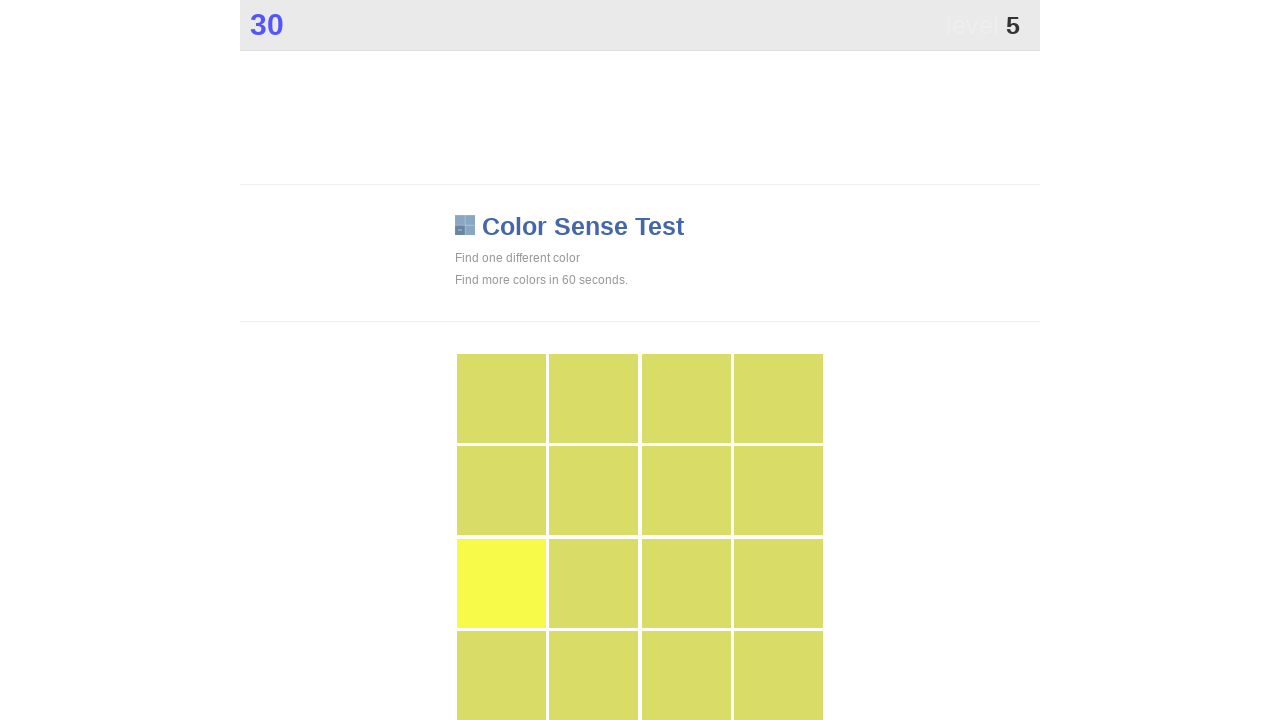

Waited 100ms for page updates
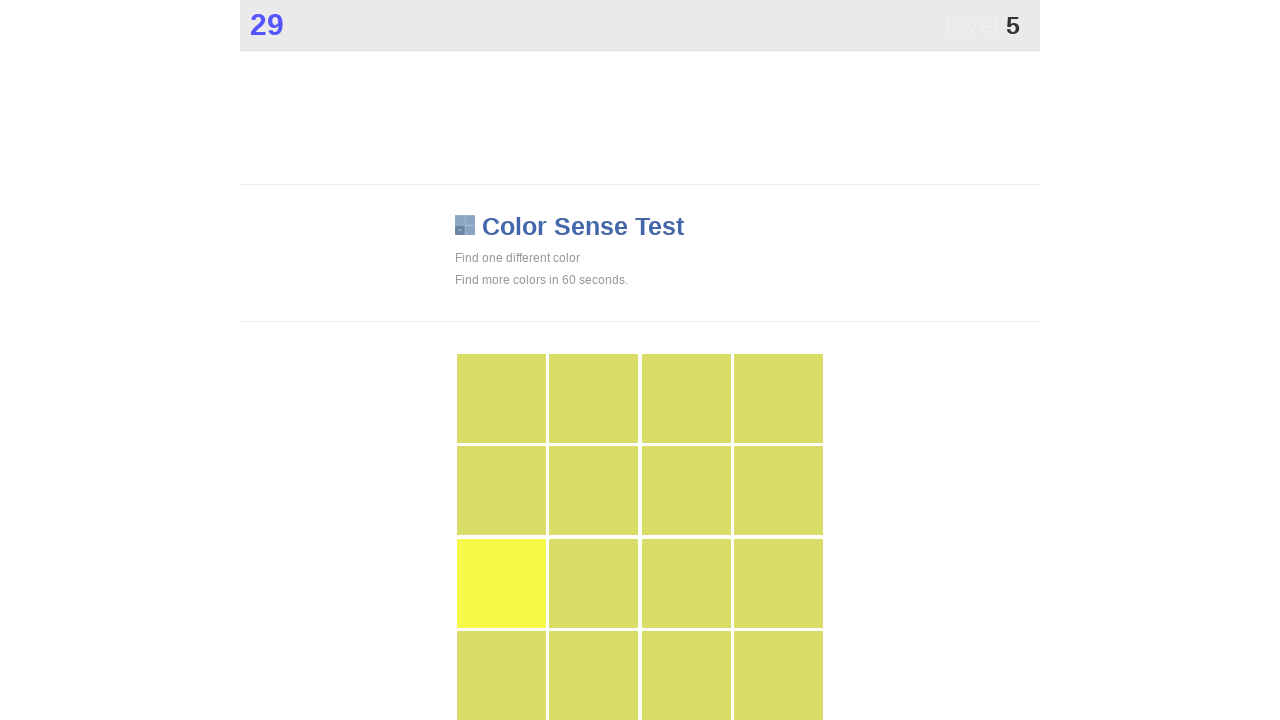

Located all grid tiles
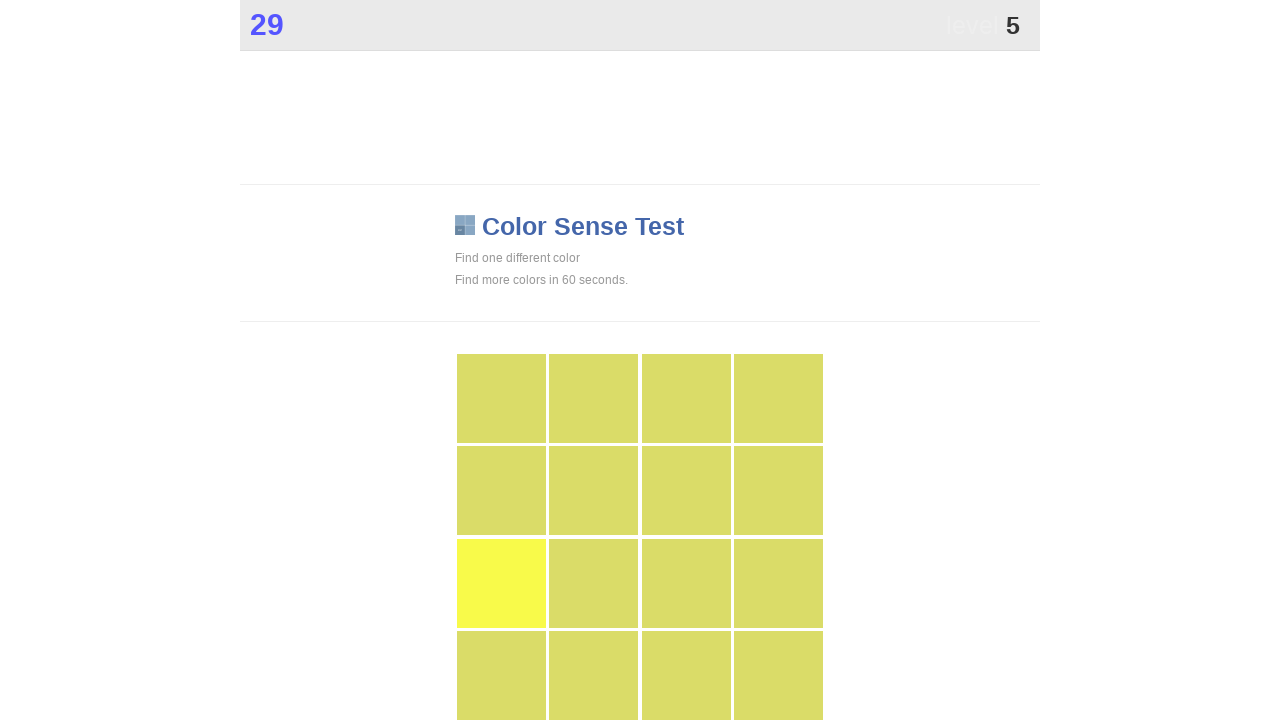

Retrieved background colors of all tiles
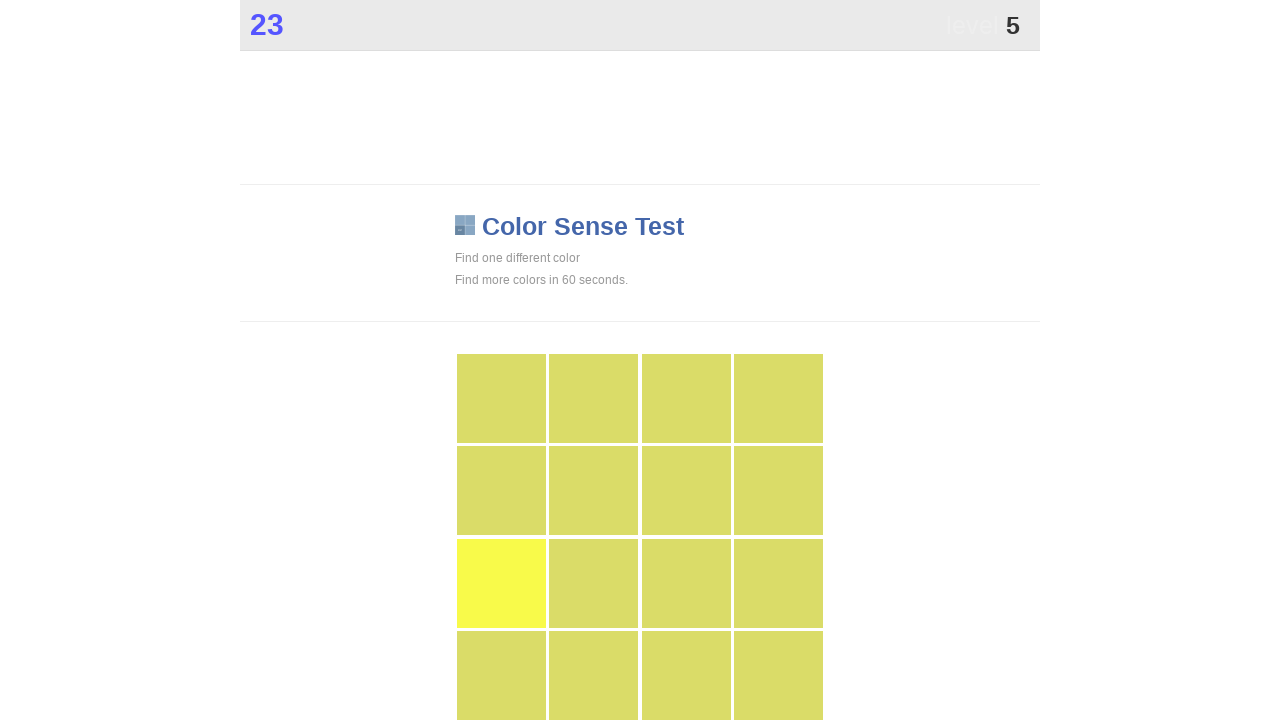

Counted color occurrences in grid
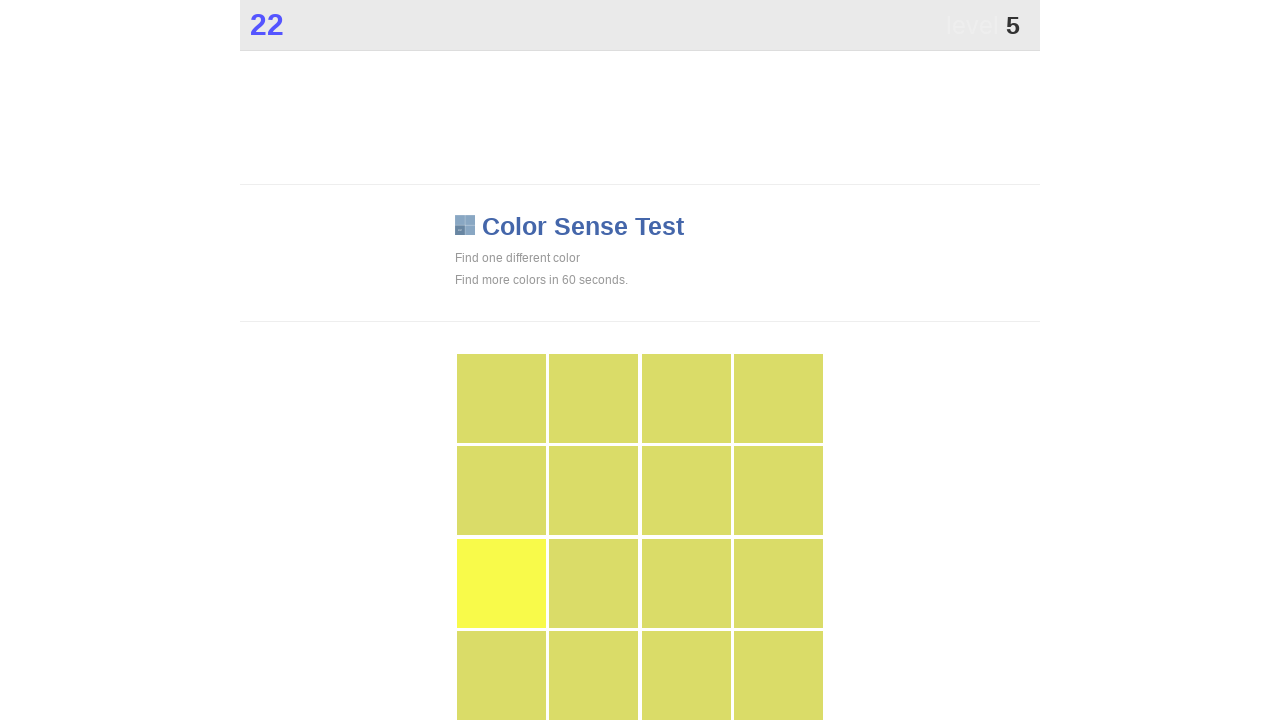

Identified unique color tile
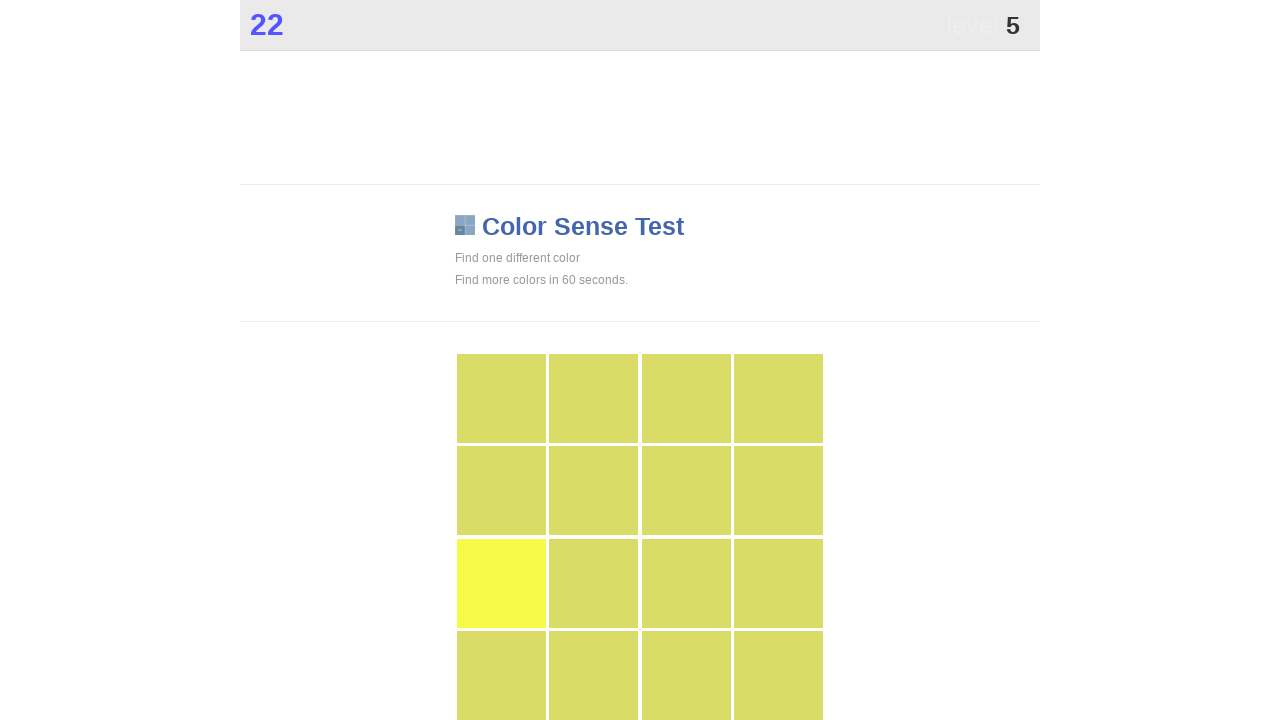

Clicked unique colored tile at (501, 583) on #grid > div >> nth=8
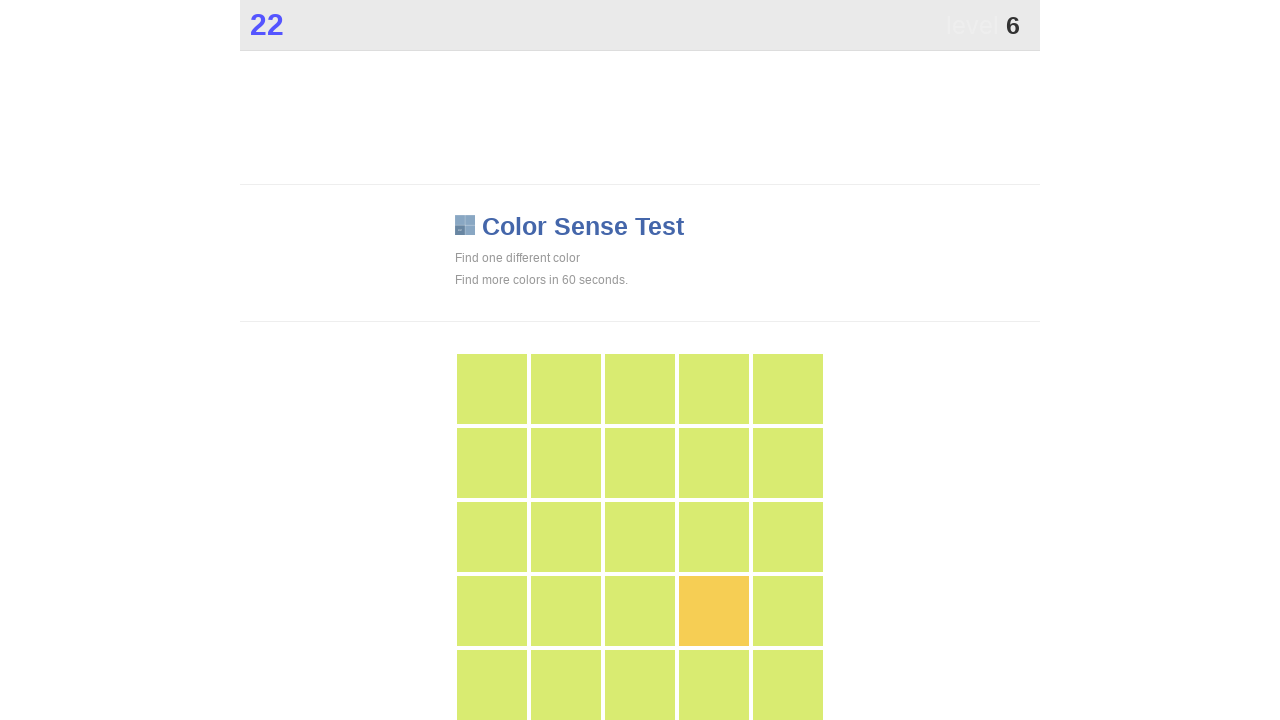

Waited 100ms for page updates
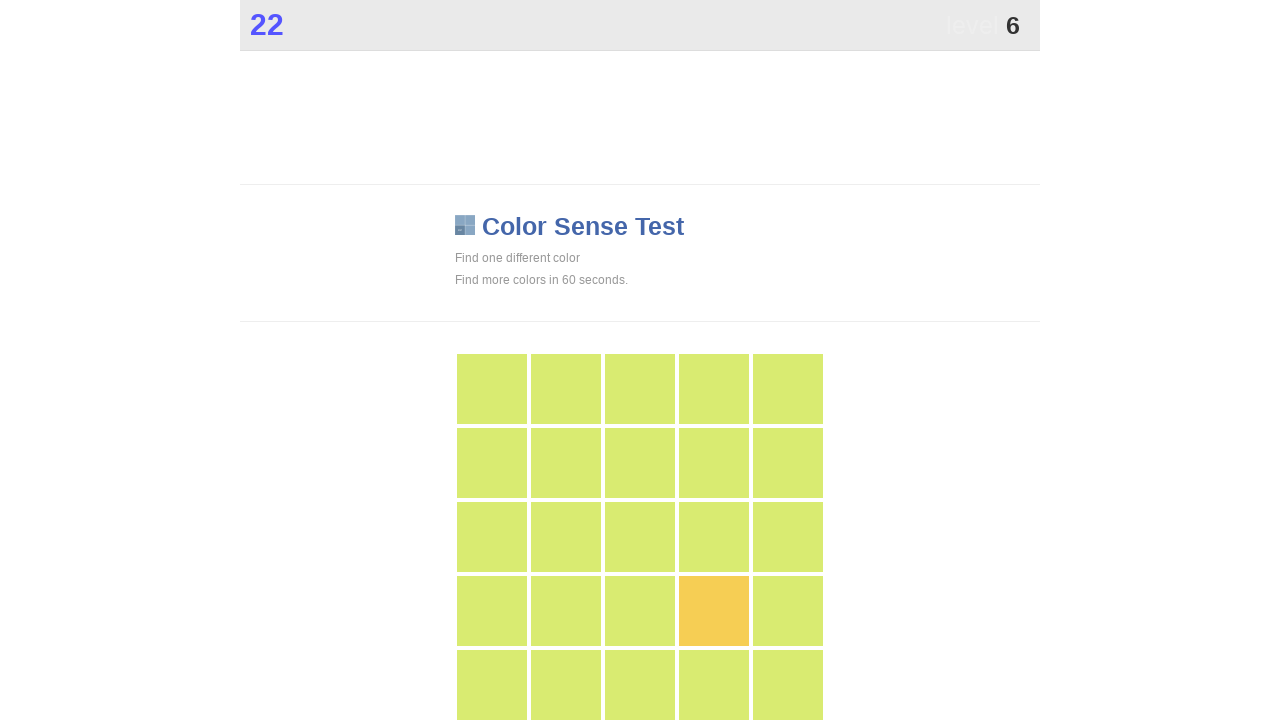

Located all grid tiles
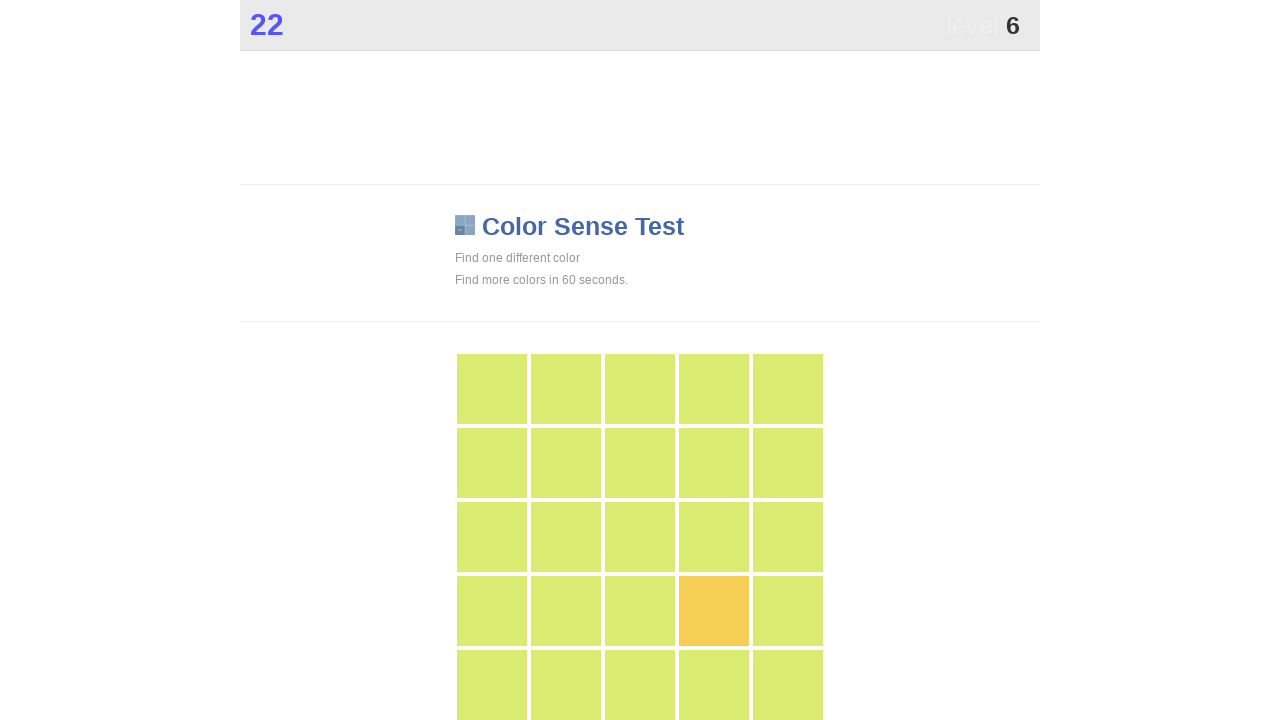

Retrieved background colors of all tiles
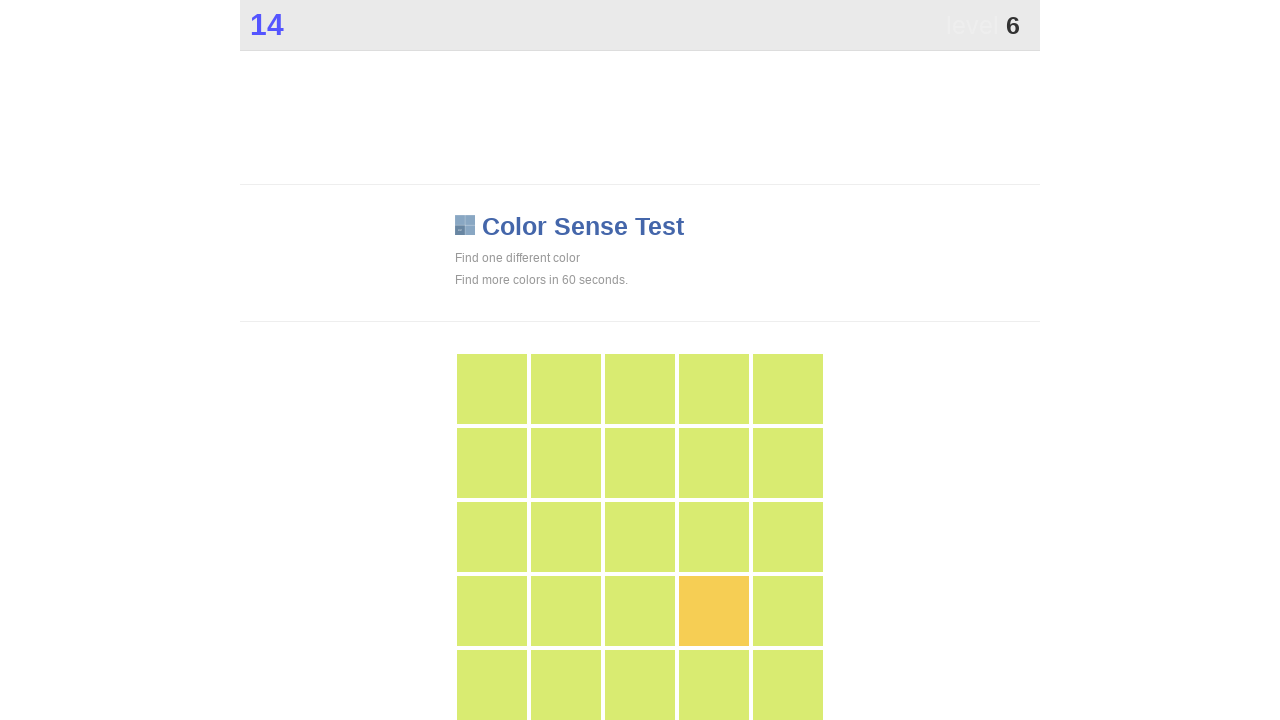

Counted color occurrences in grid
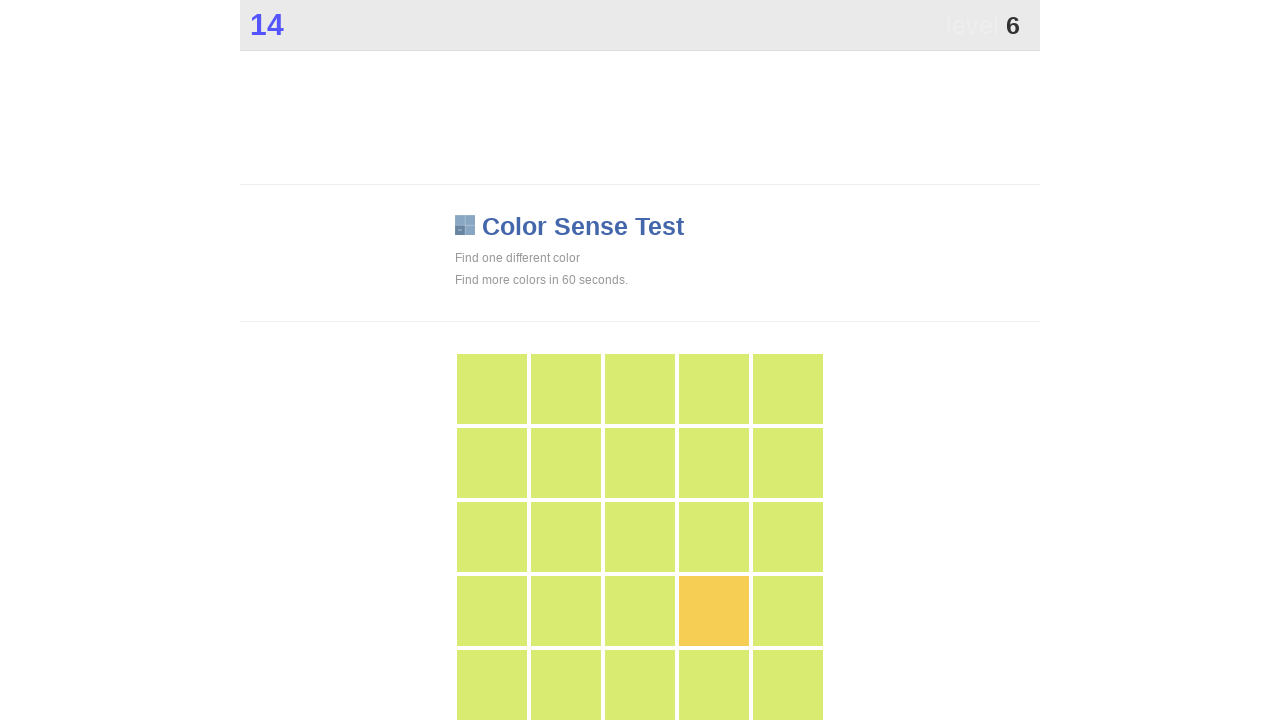

Identified unique color tile
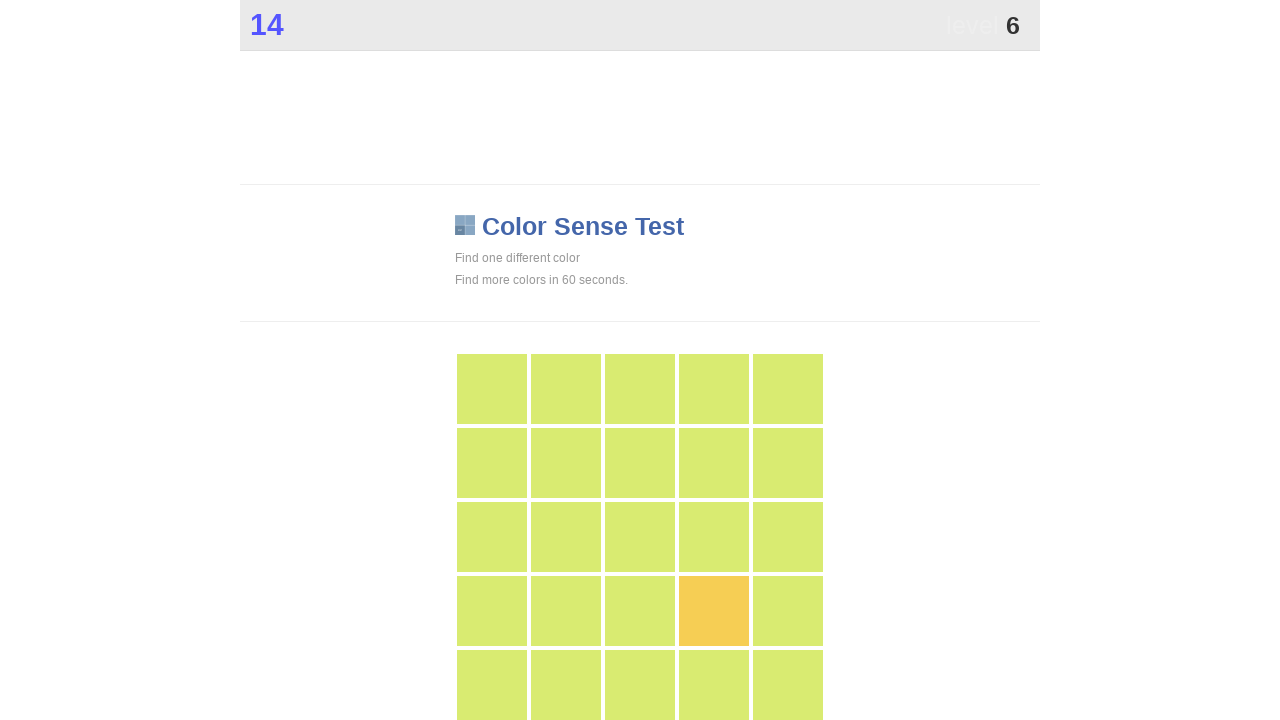

Clicked unique colored tile at (714, 611) on #grid > div >> nth=18
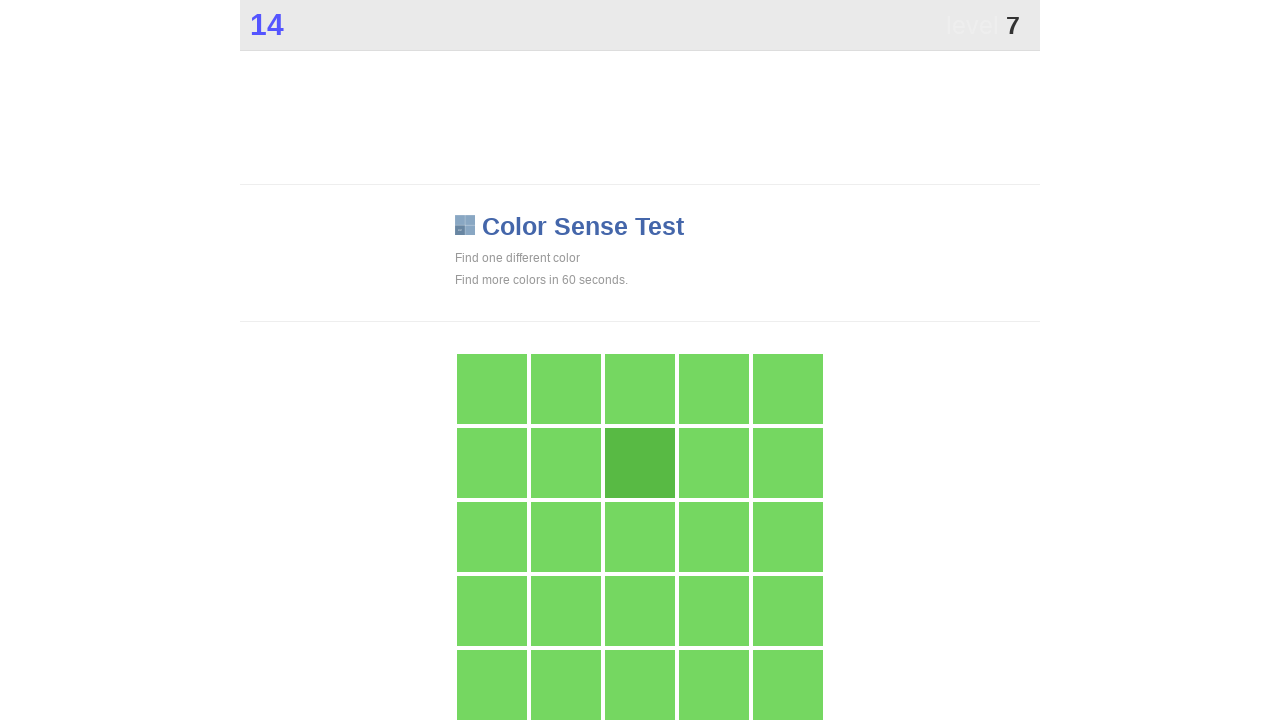

Waited 100ms for page updates
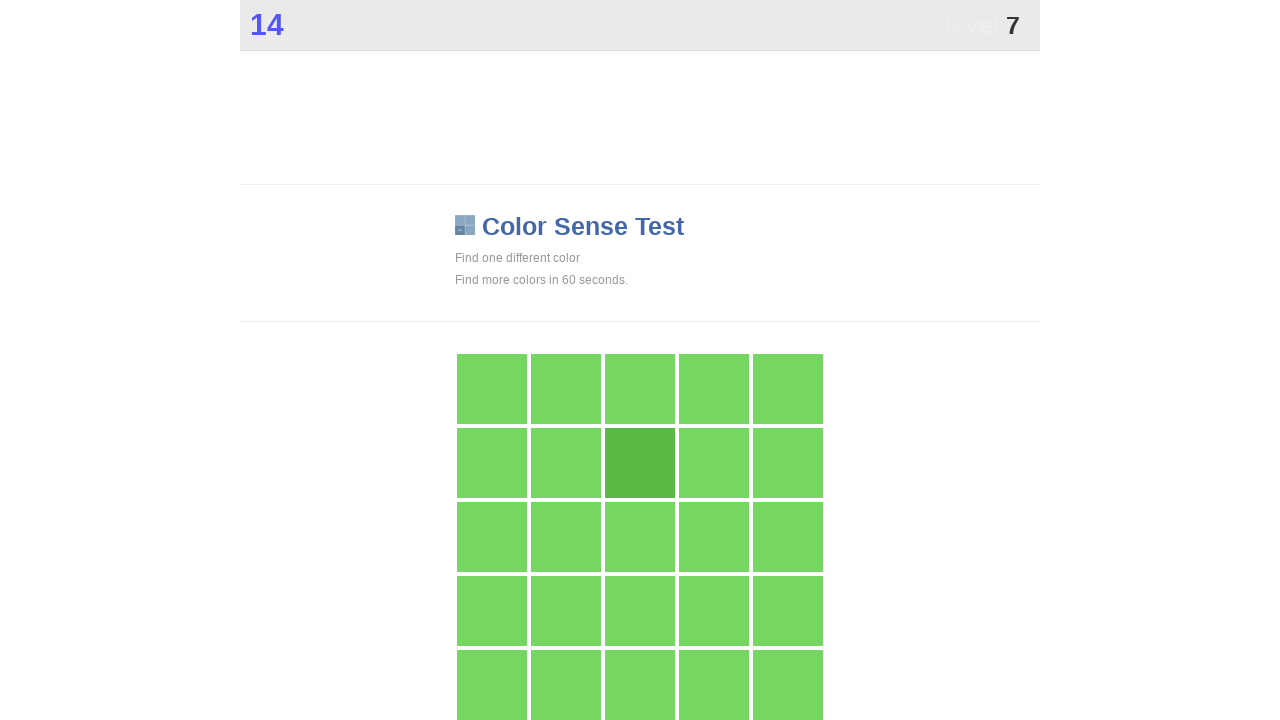

Located all grid tiles
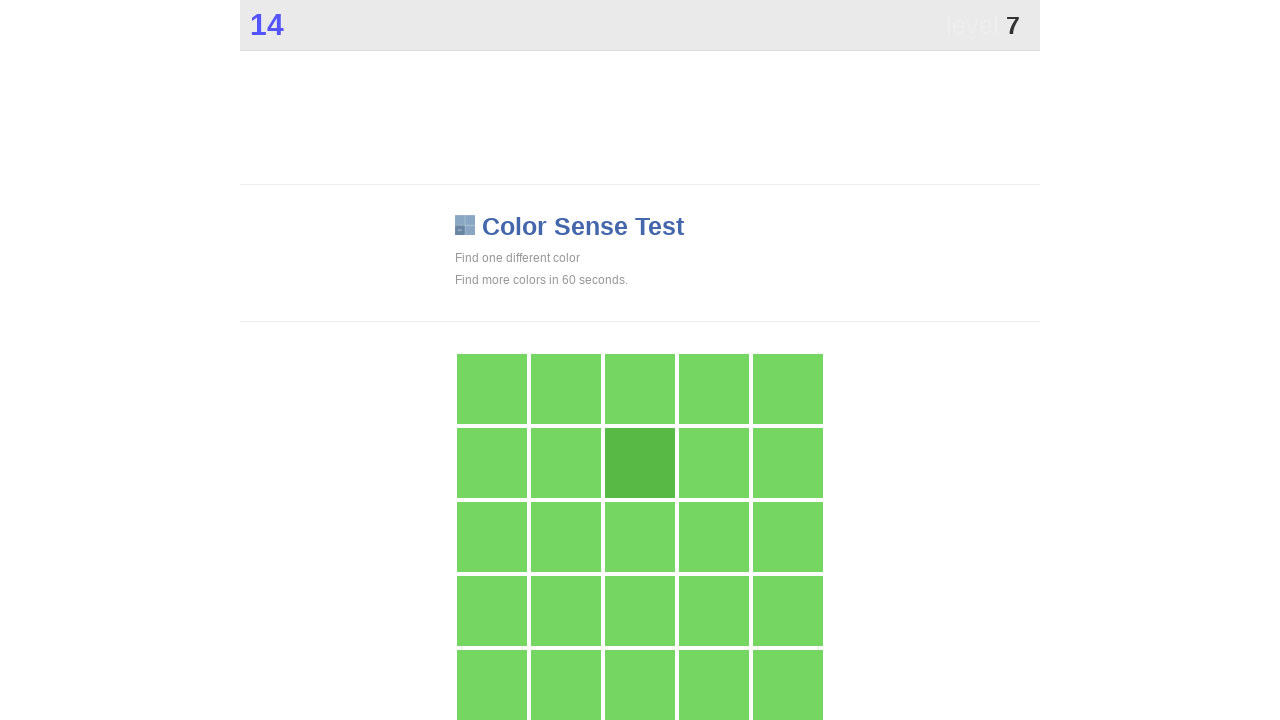

Retrieved background colors of all tiles
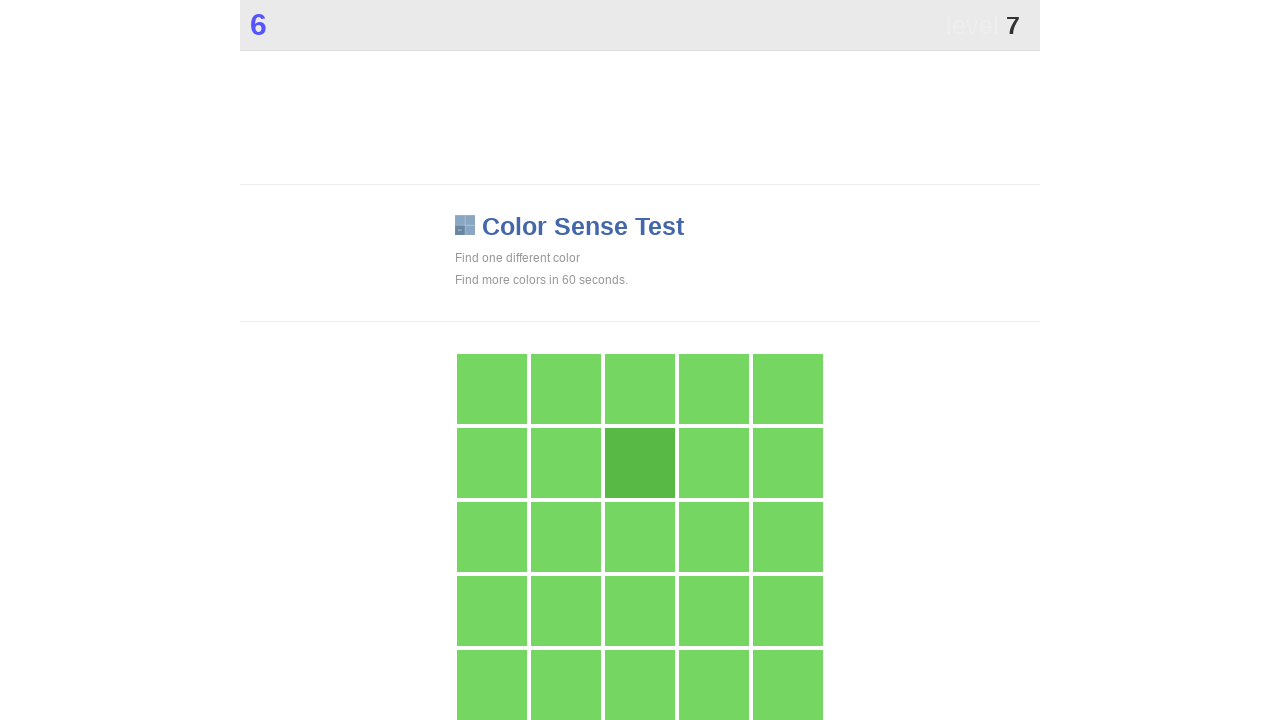

Counted color occurrences in grid
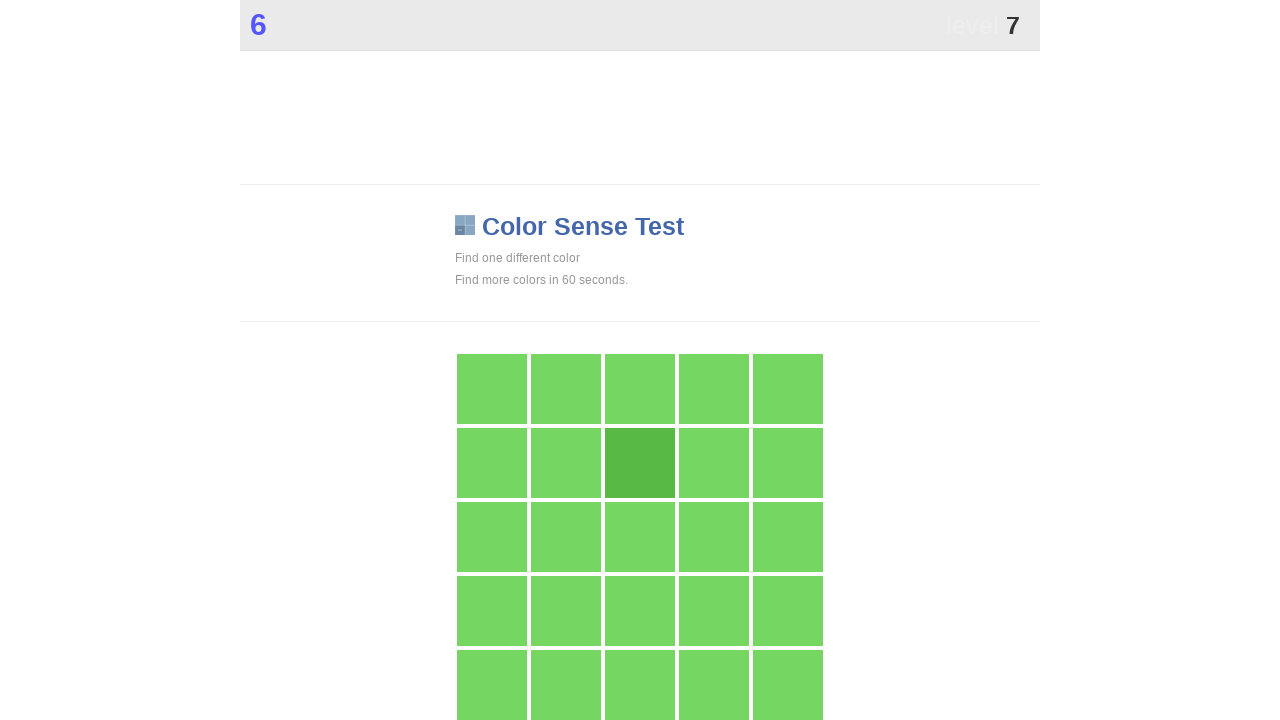

Identified unique color tile
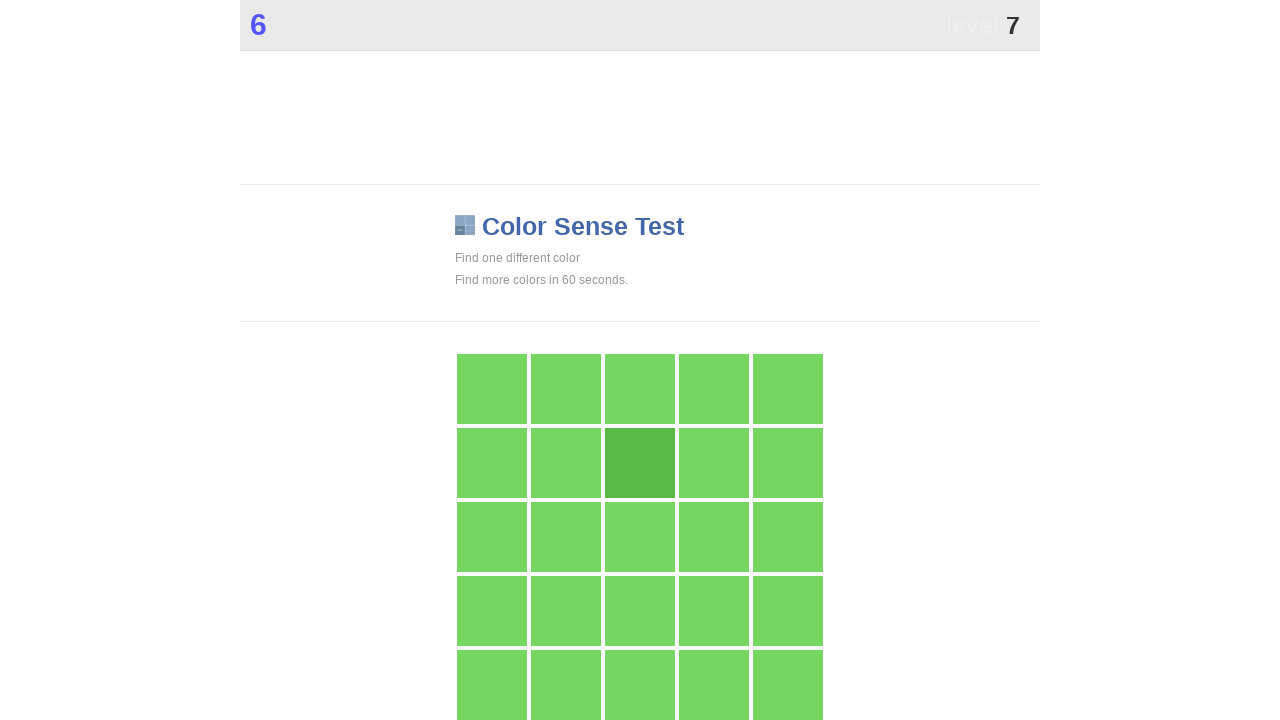

Clicked unique colored tile at (640, 463) on #grid > div >> nth=7
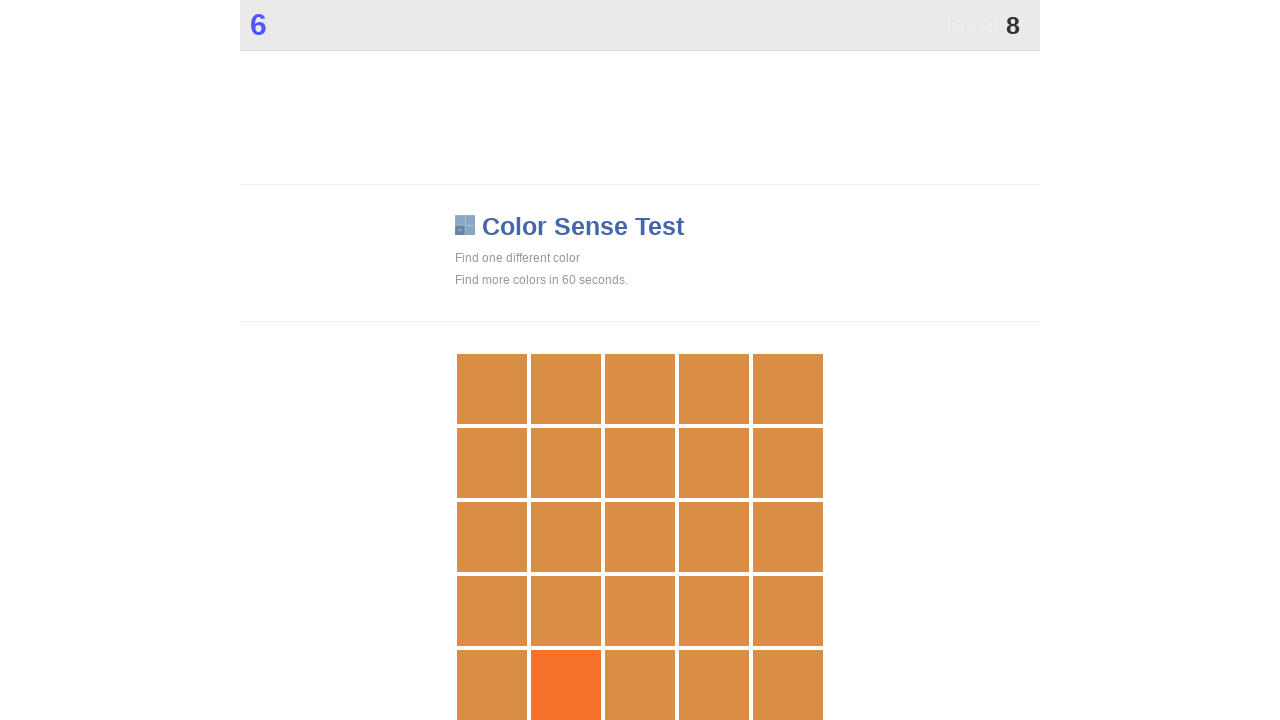

Waited 100ms for page updates
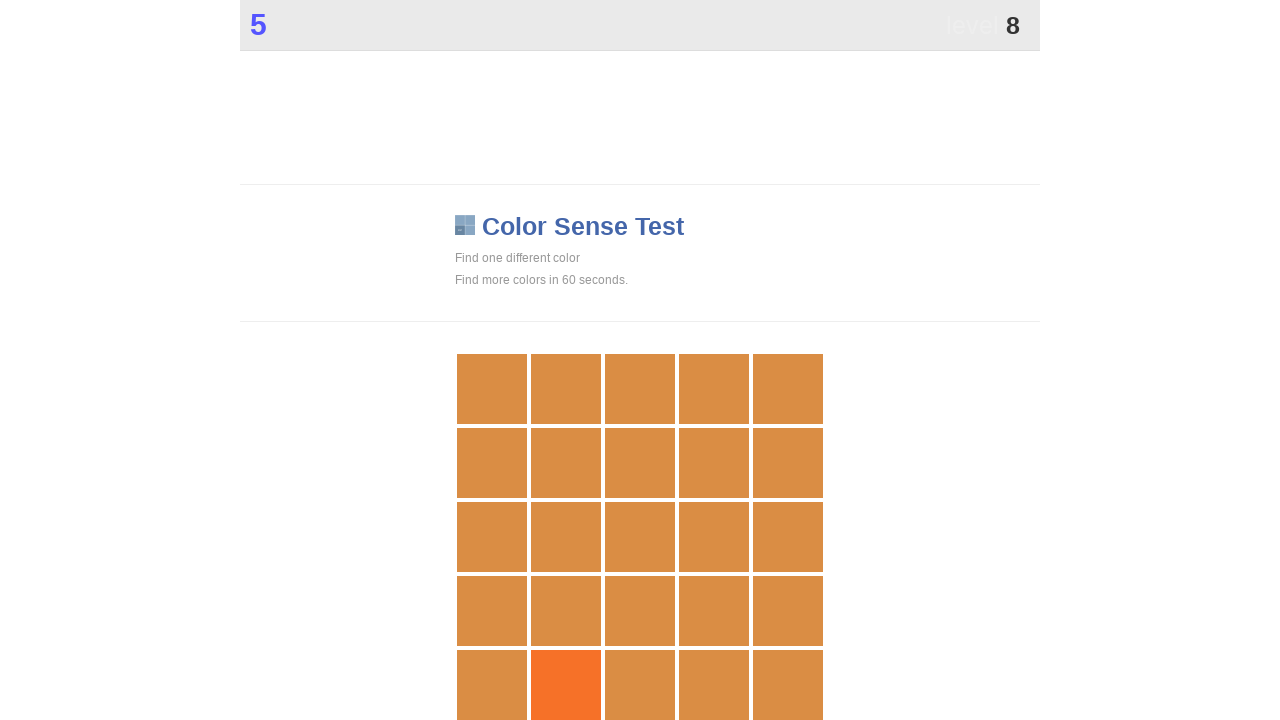

Completed 60-second game session
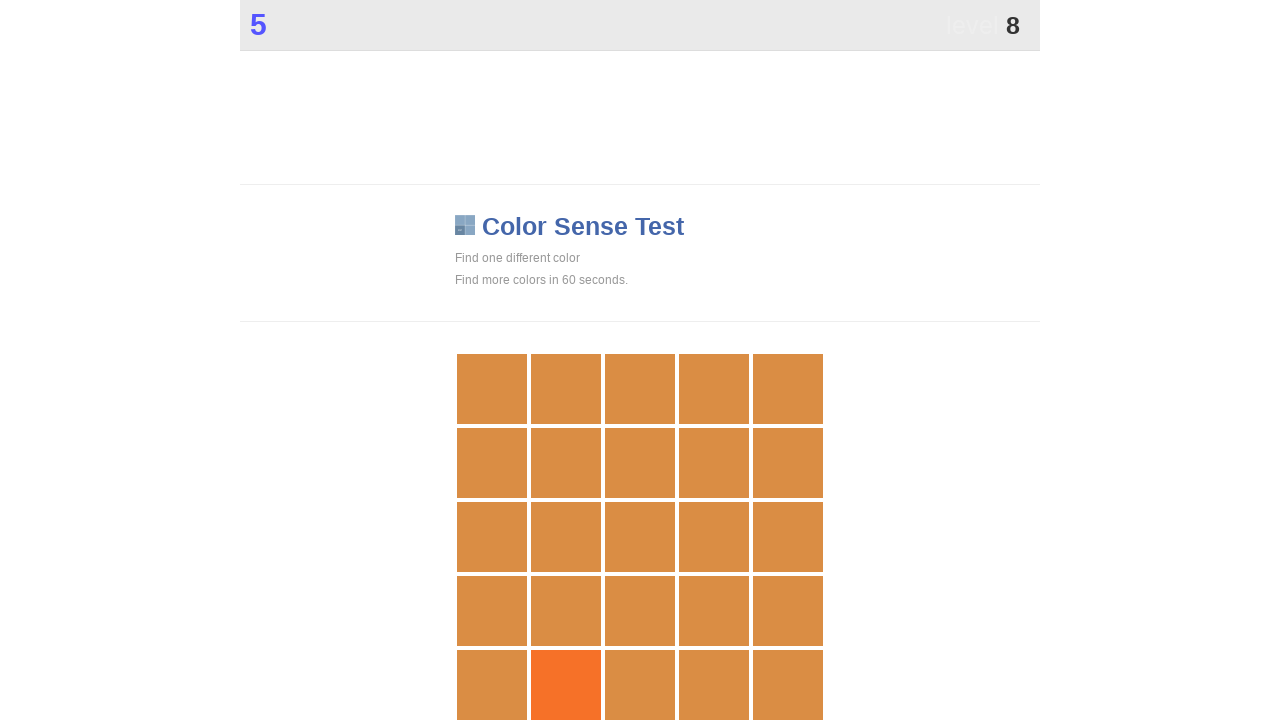

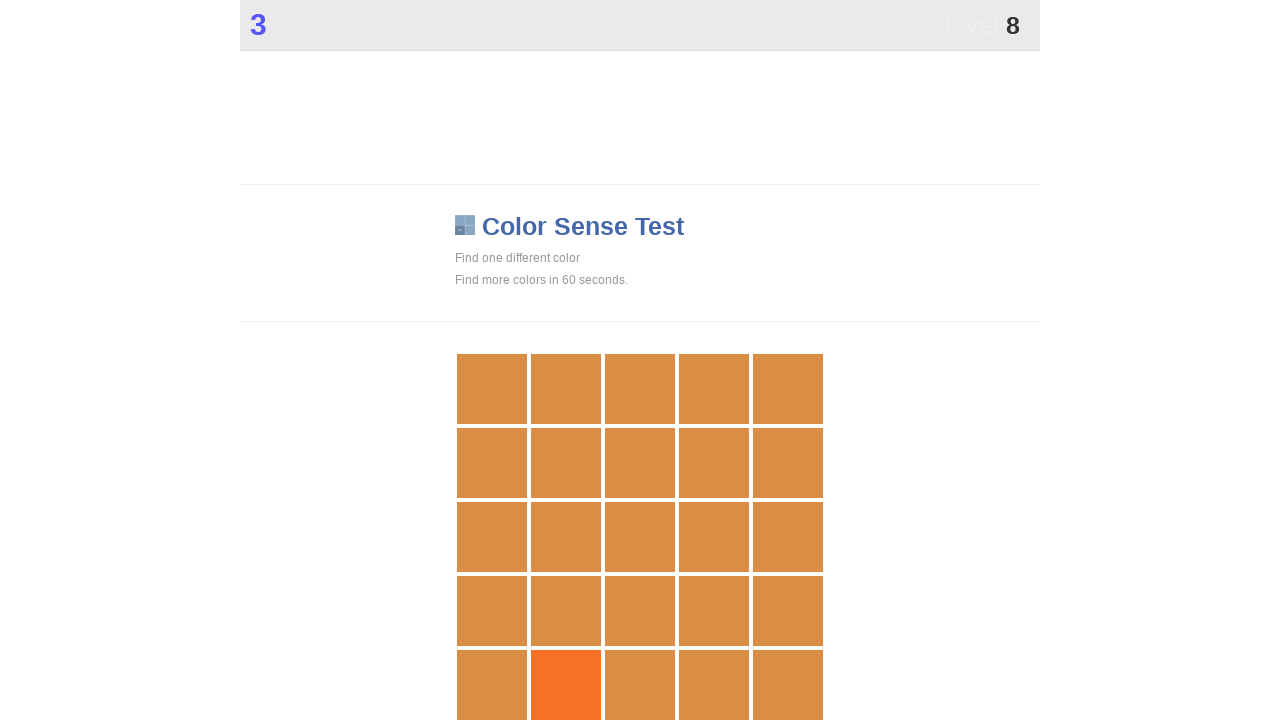